Navigates through paginated agricultural marketing data table by clicking through pagination links to view different pages of results.

Starting URL: https://www.alimi.or.kr/dataview/a/selectAgriculturalMarketing.do

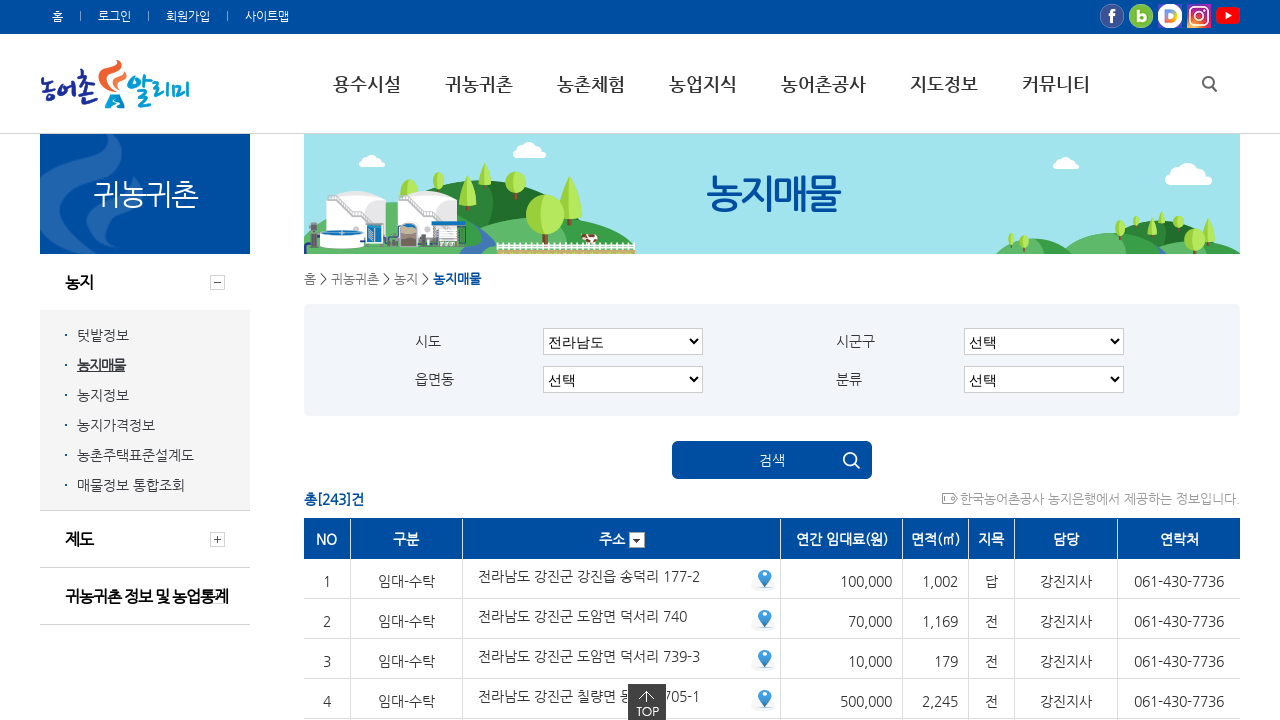

Waited for search results table to load
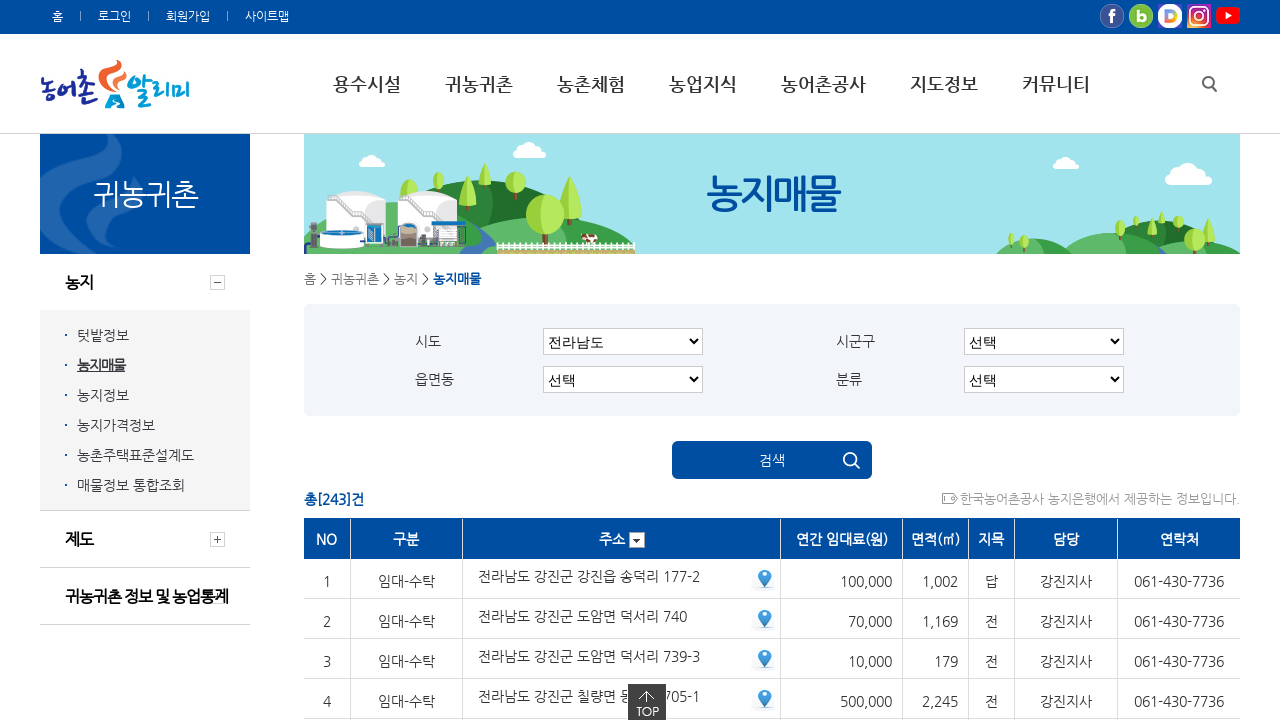

Waited for table rows to be visible
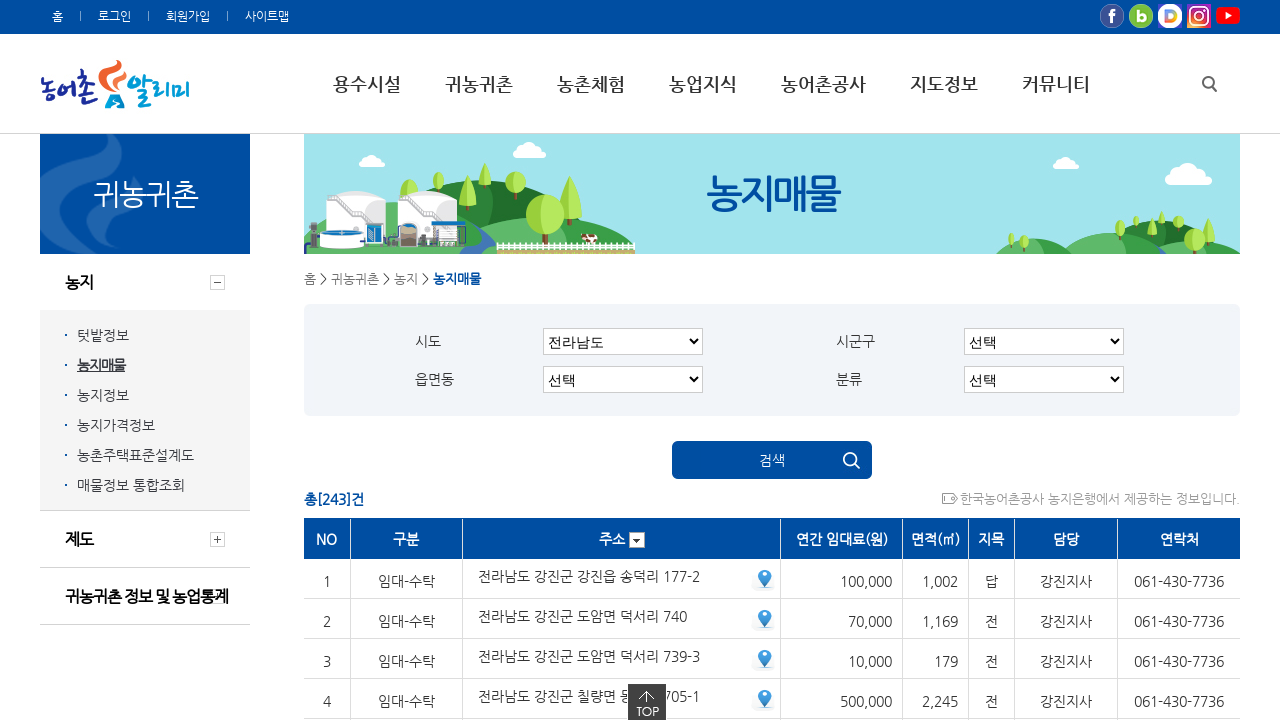

Clicked pagination link for page 4 at (644, 360) on xpath=//*[@id="list"]/tbody/tr[4]/td/ul/a[4]
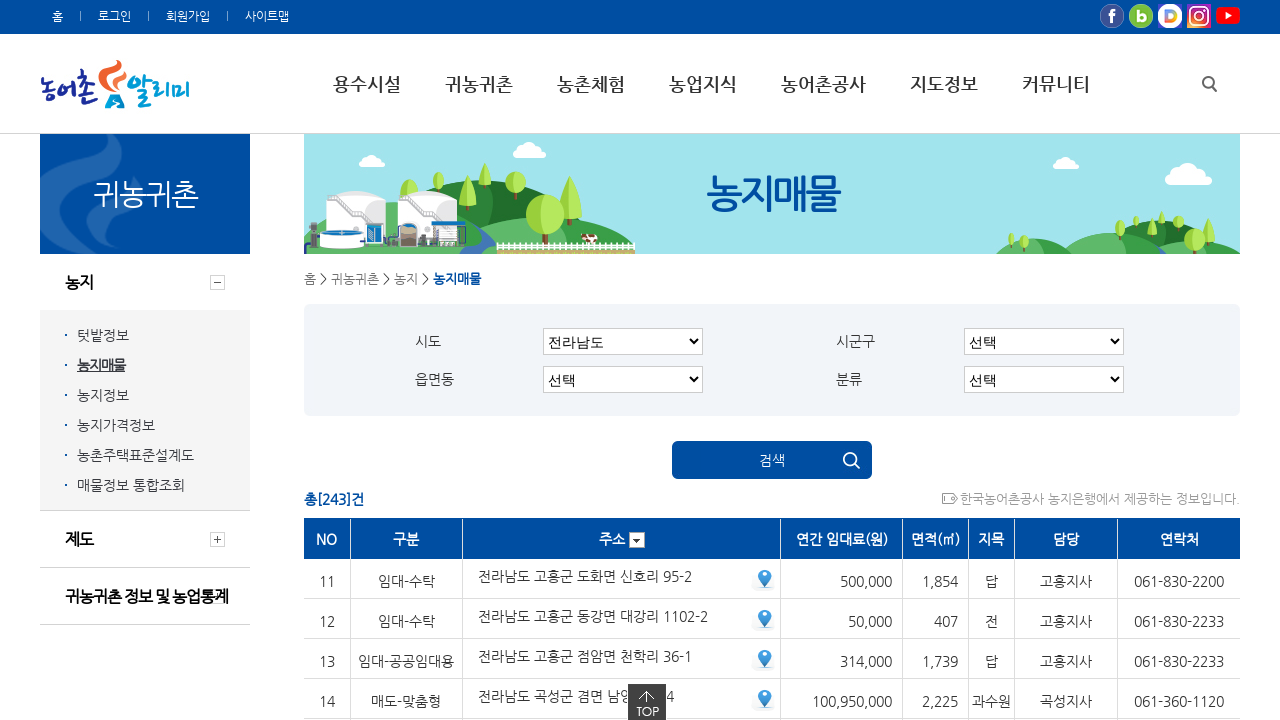

Waited for page content to update
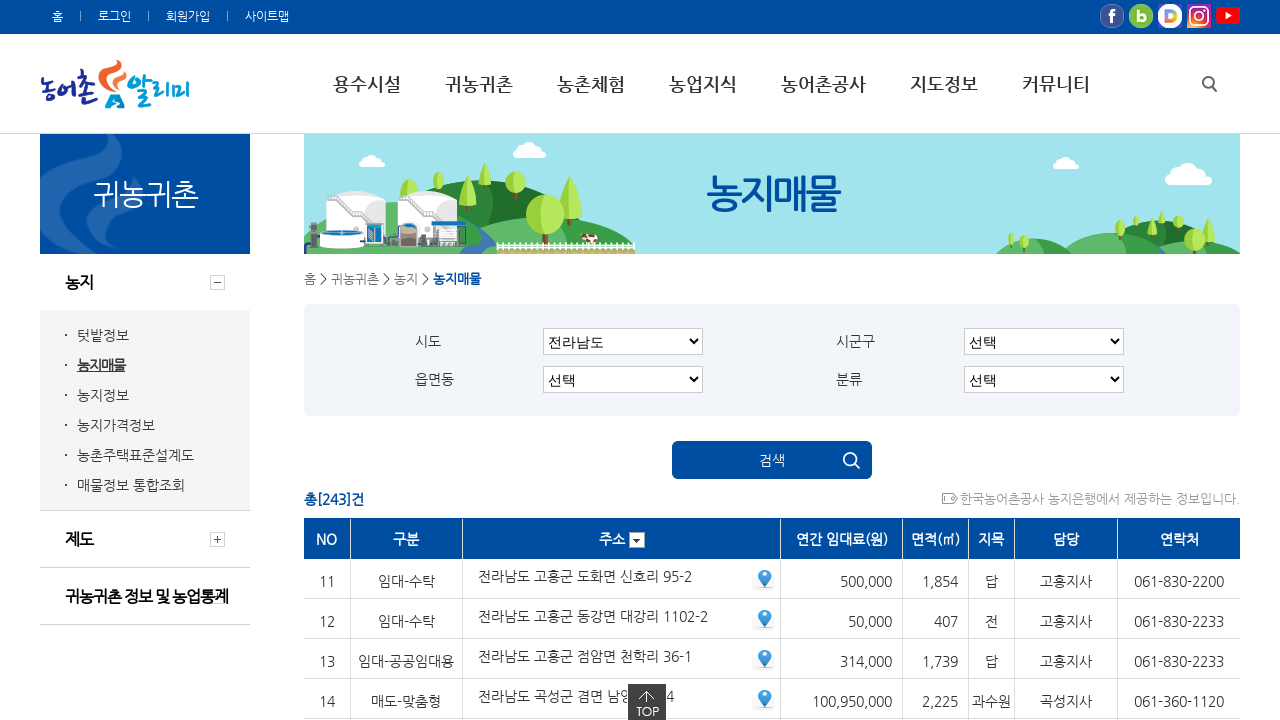

Waited for table rows to be visible
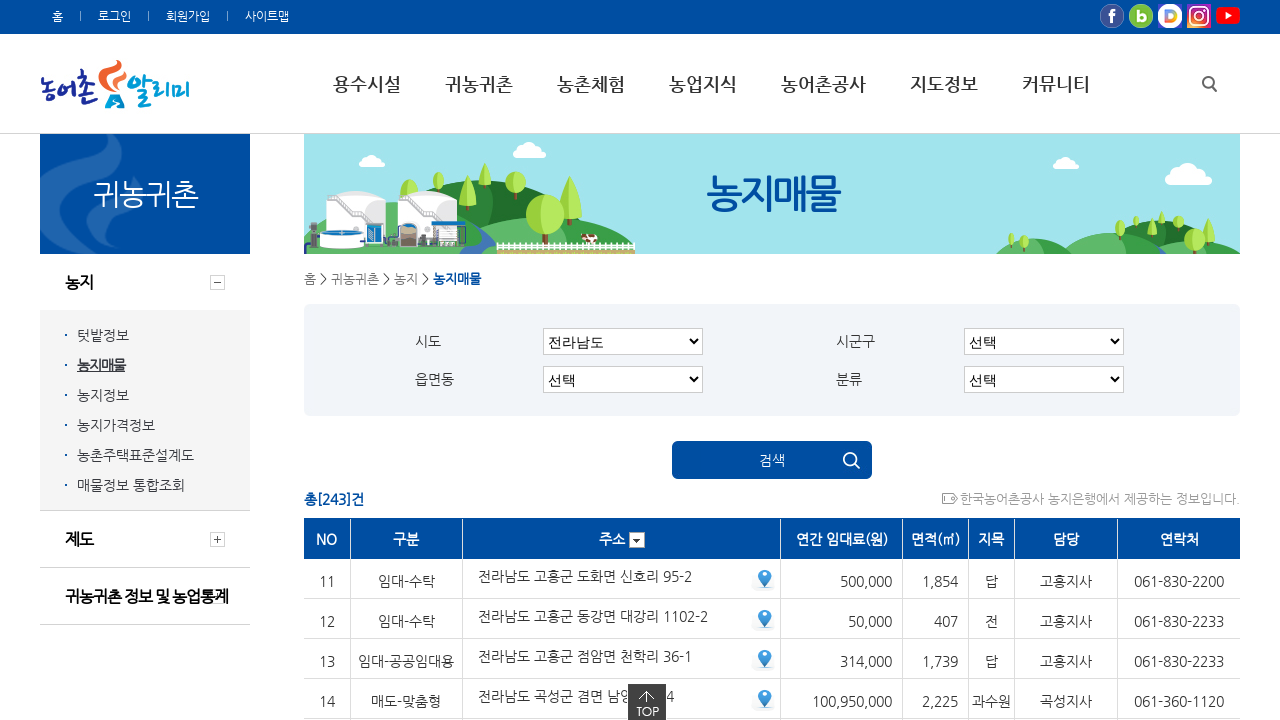

Clicked pagination link for page 5 at (680, 360) on xpath=//*[@id="list"]/tbody/tr[4]/td/ul/a[5]
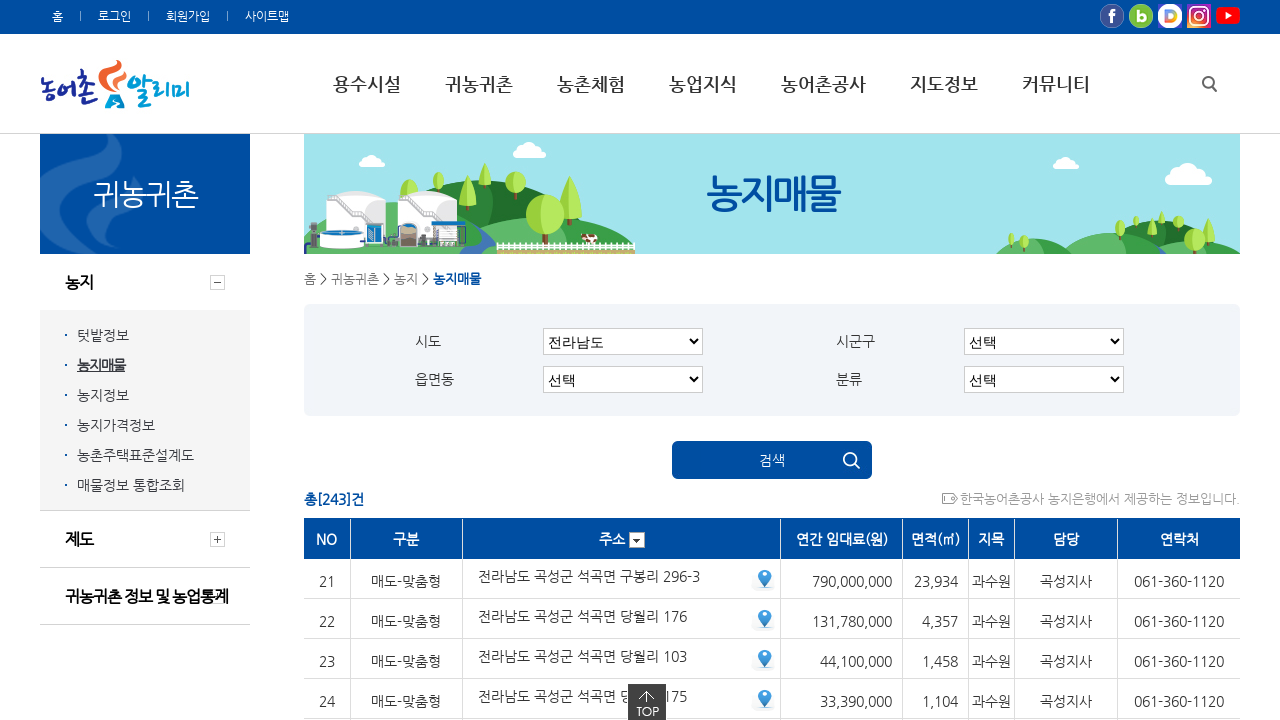

Waited for page content to update
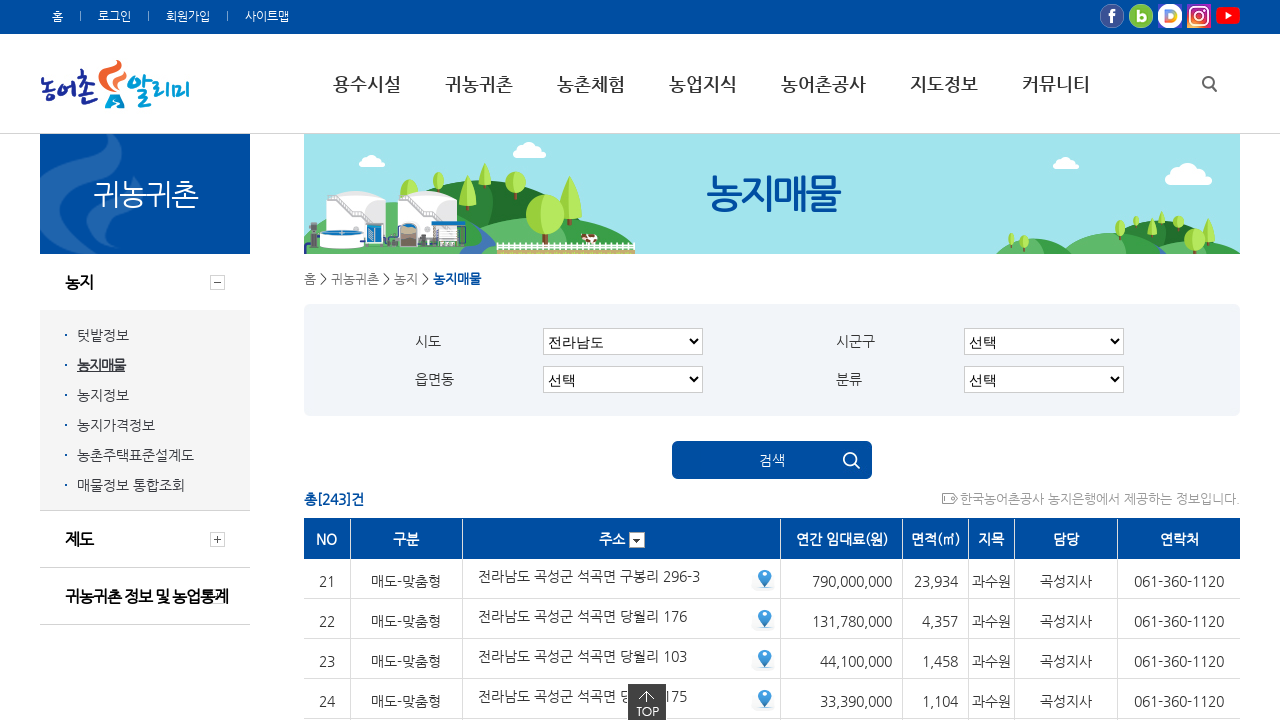

Waited for table rows to be visible
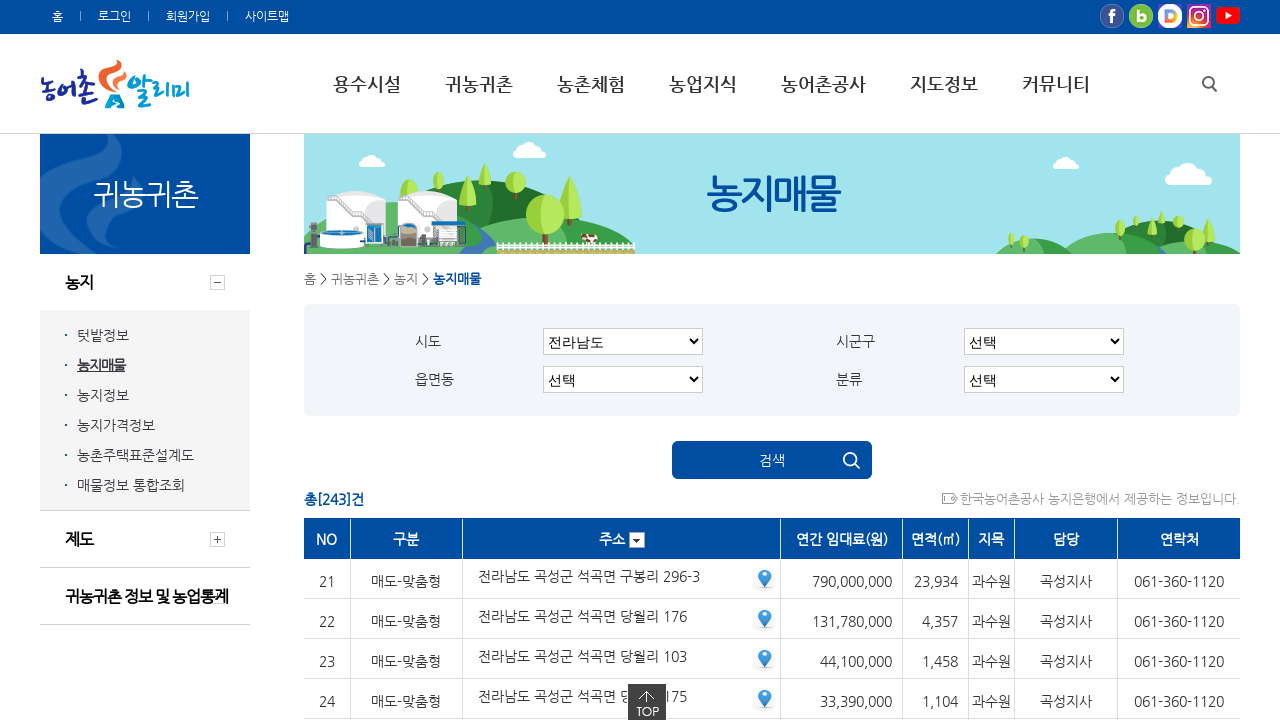

Clicked pagination link for page 6 at (716, 360) on xpath=//*[@id="list"]/tbody/tr[4]/td/ul/a[6]
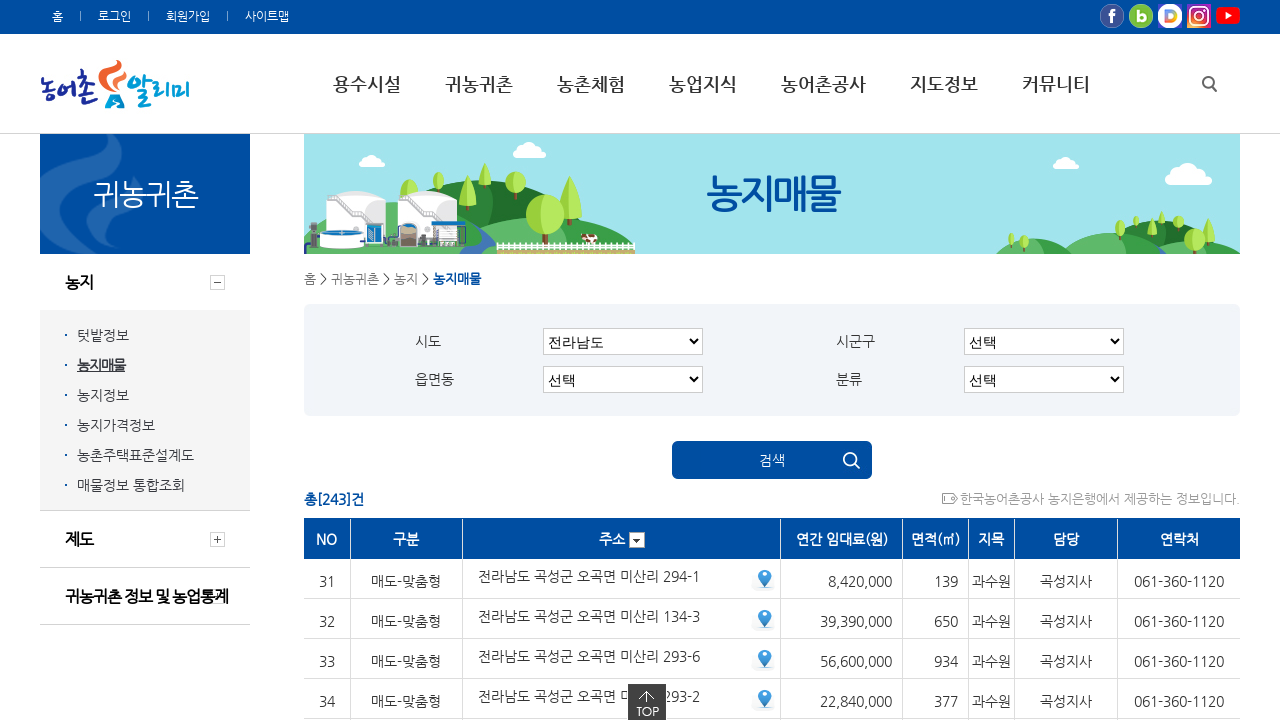

Waited for page content to update
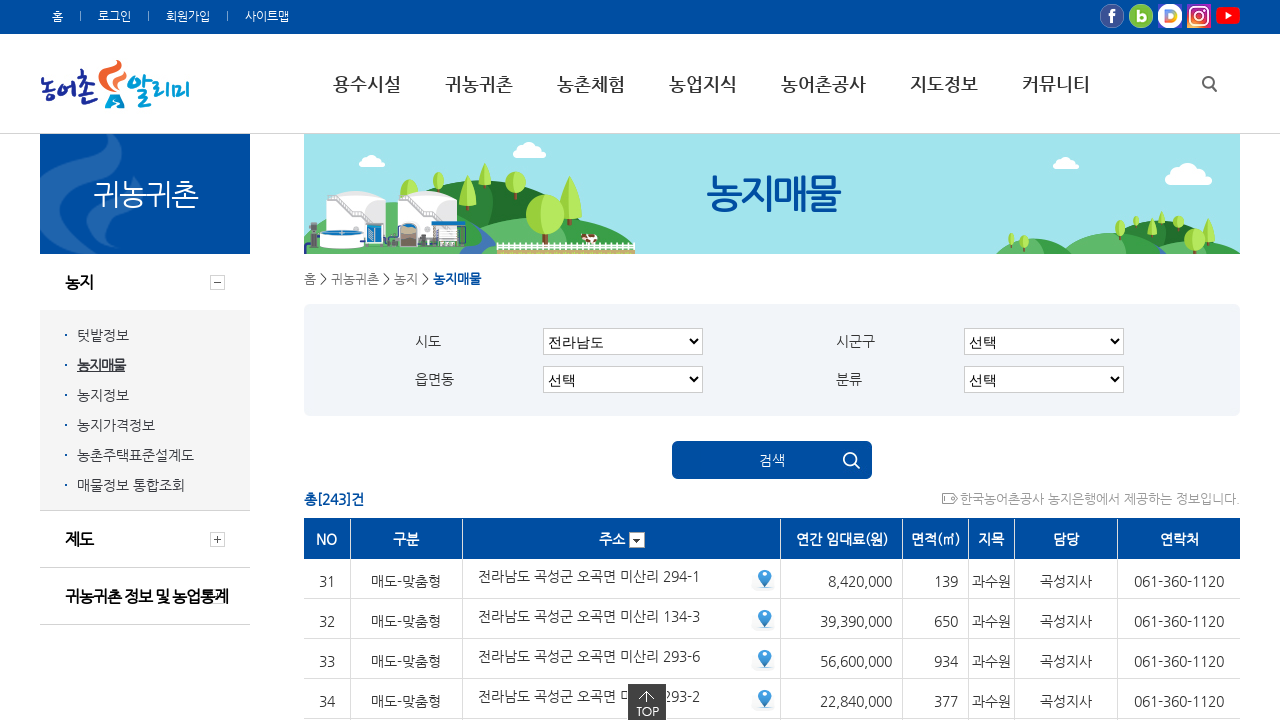

Waited for table rows to be visible
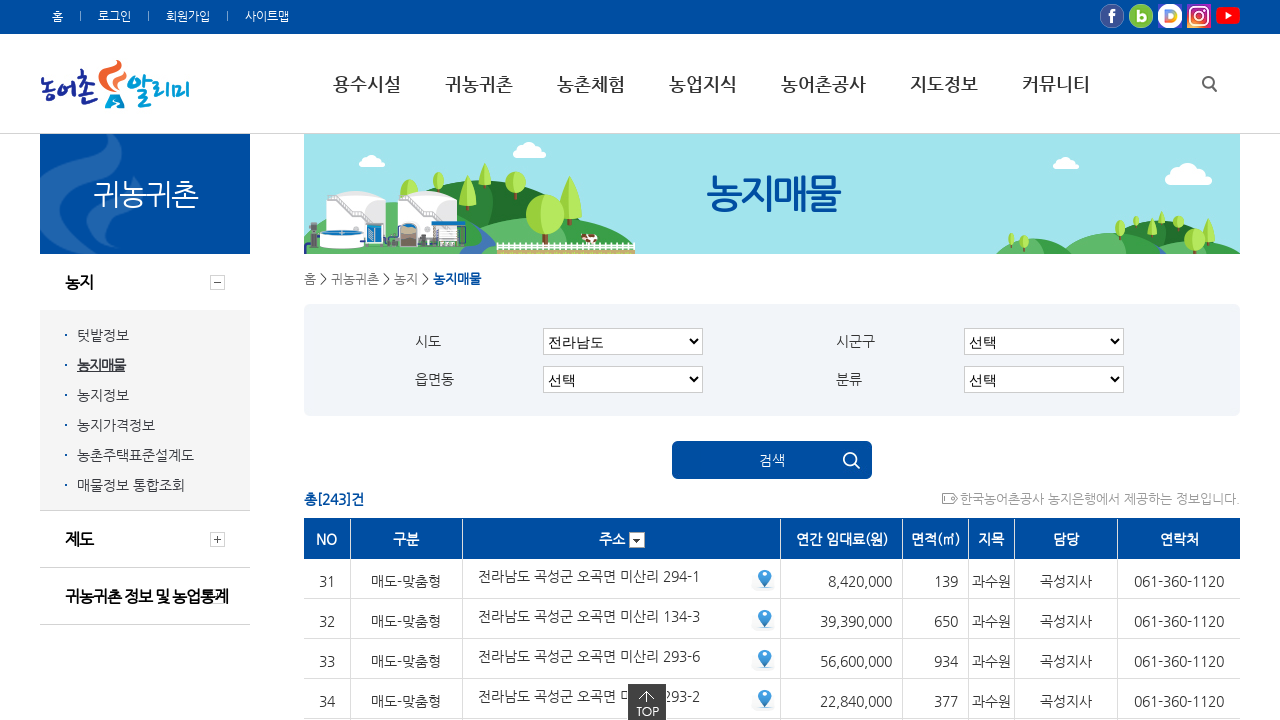

Clicked pagination link for page 7 at (752, 360) on xpath=//*[@id="list"]/tbody/tr[4]/td/ul/a[7]
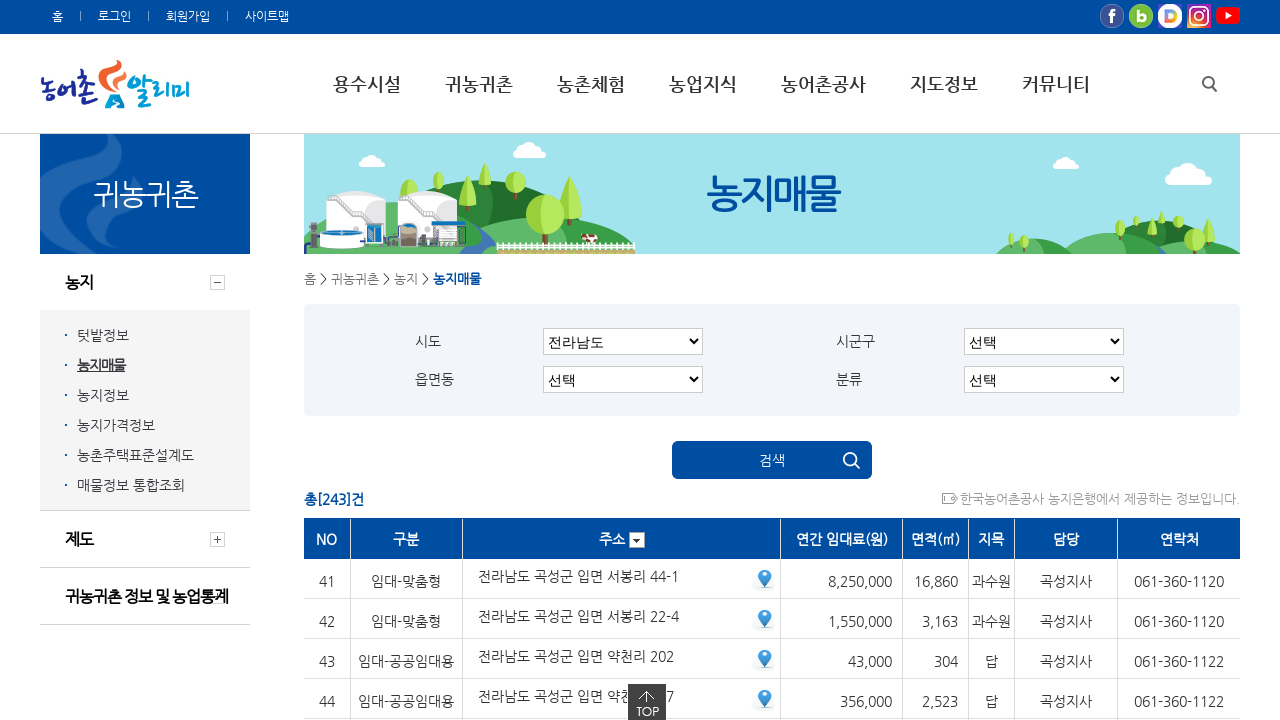

Waited for page content to update
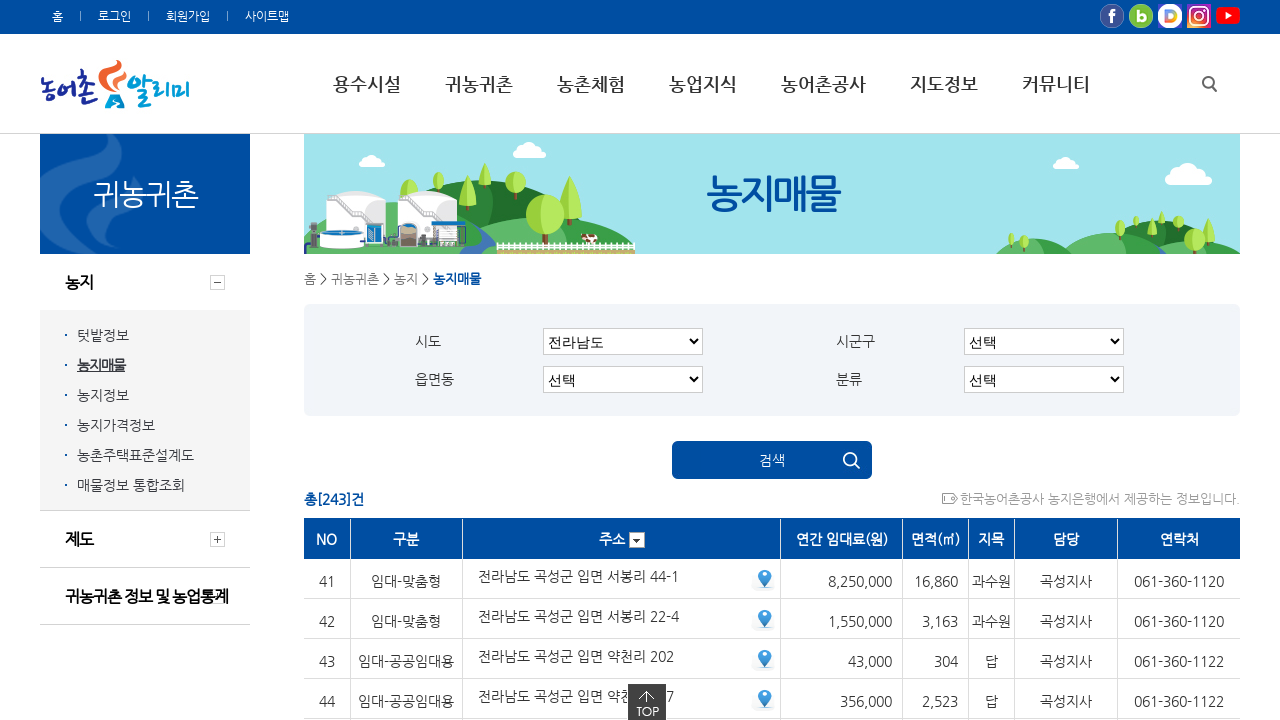

Waited for table rows to be visible
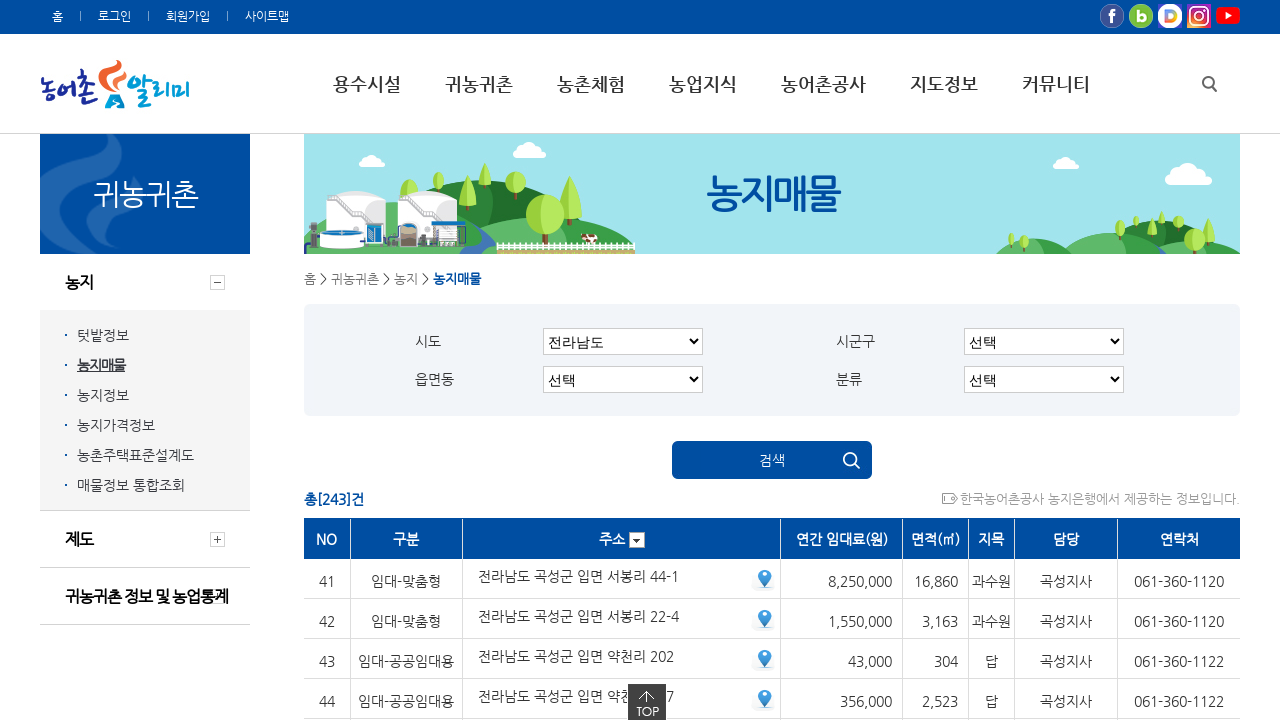

Clicked pagination link for page 8 at (788, 360) on xpath=//*[@id="list"]/tbody/tr[4]/td/ul/a[8]
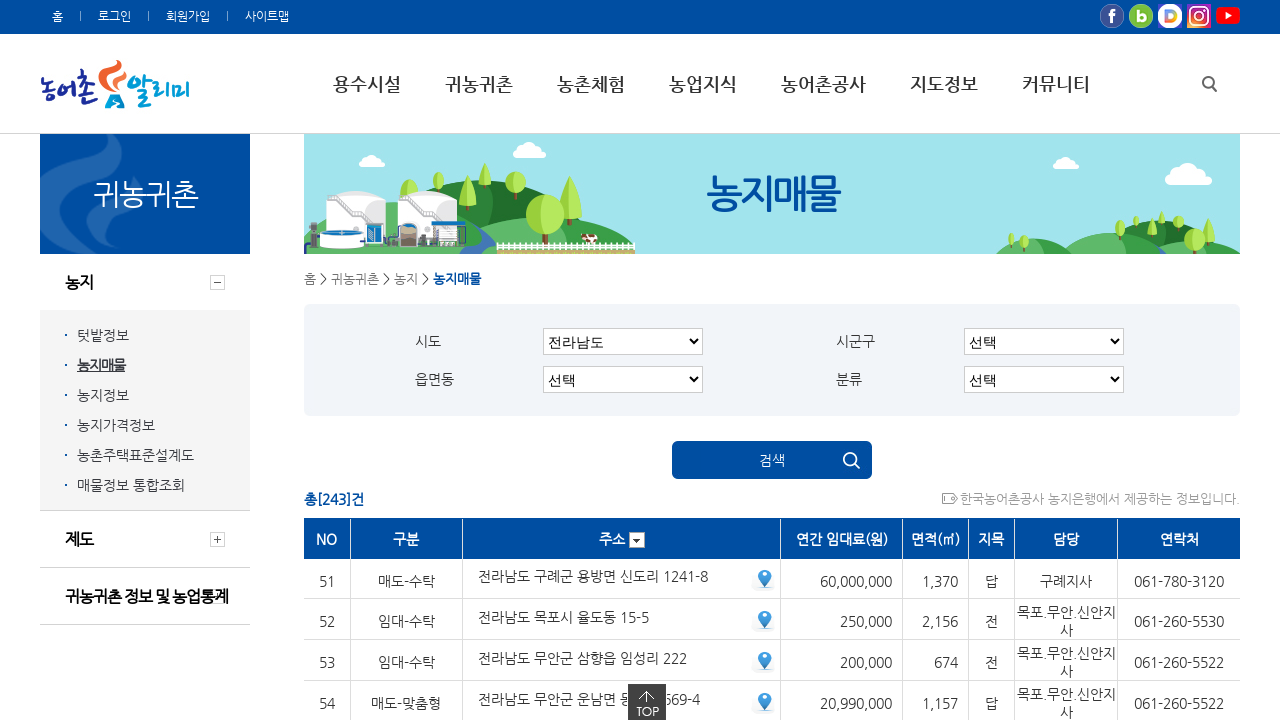

Waited for page content to update
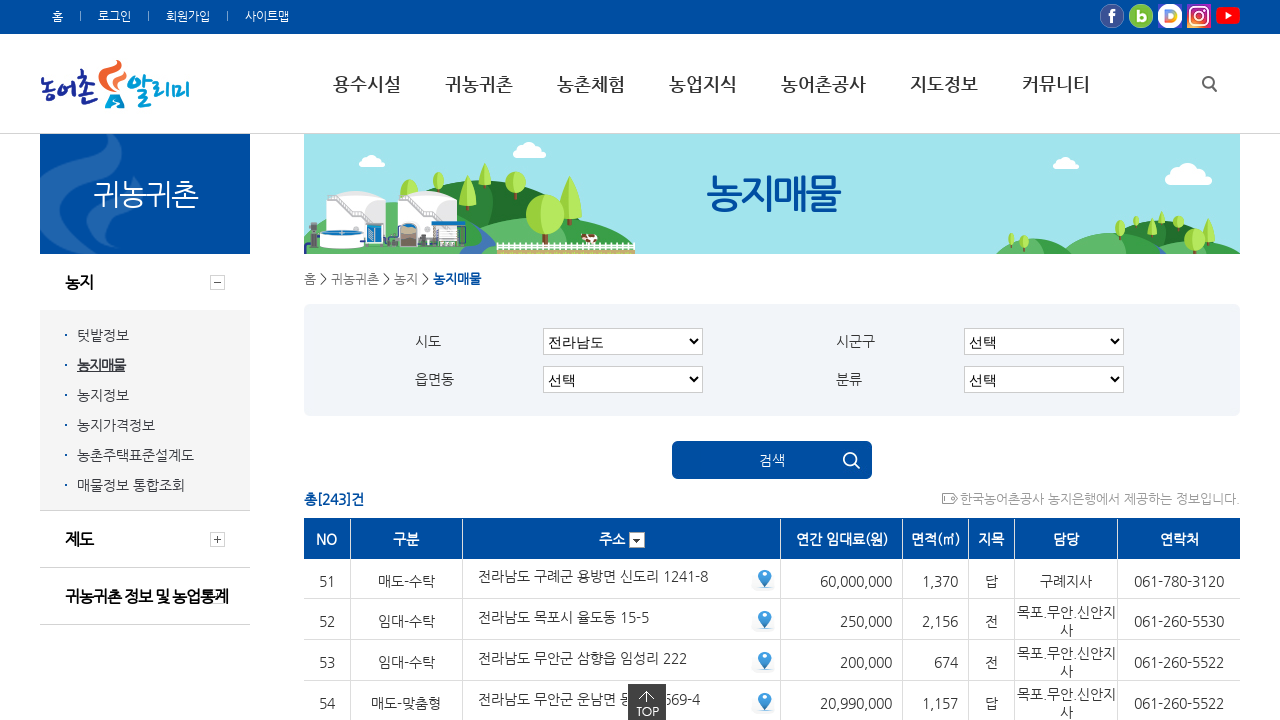

Waited for table rows to be visible
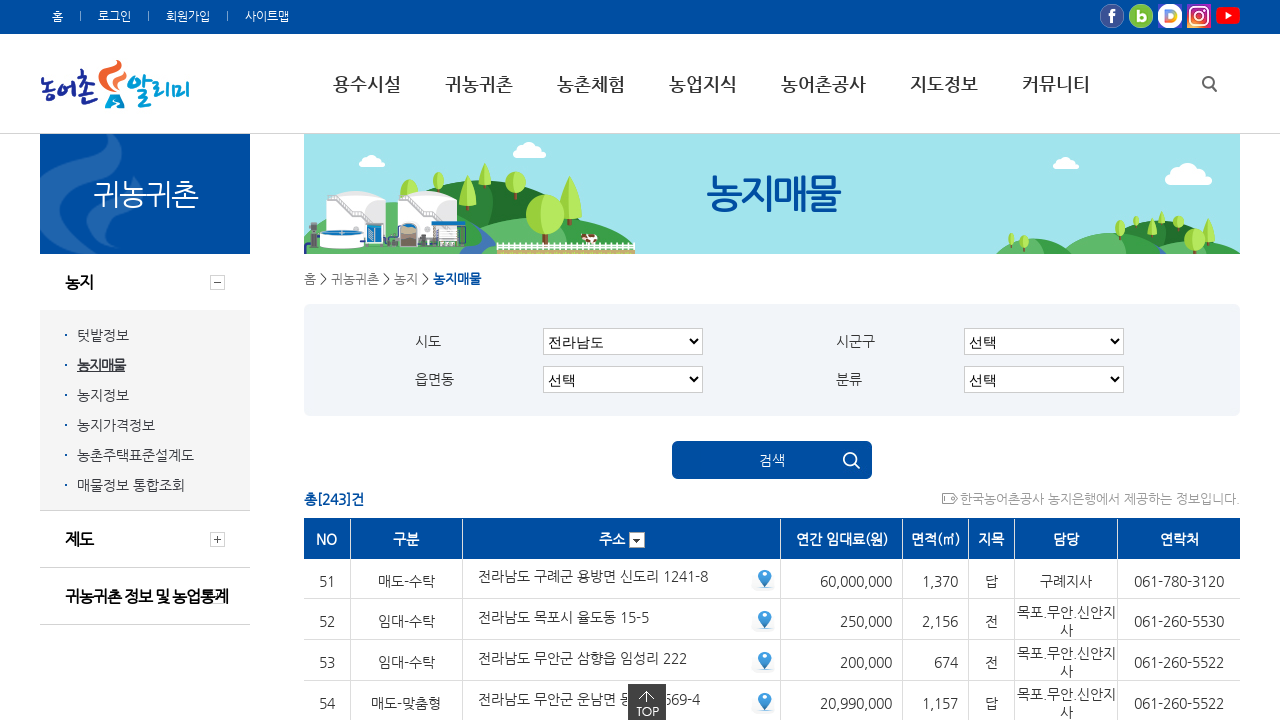

Clicked pagination link for page 9 at (824, 360) on xpath=//*[@id="list"]/tbody/tr[4]/td/ul/a[9]
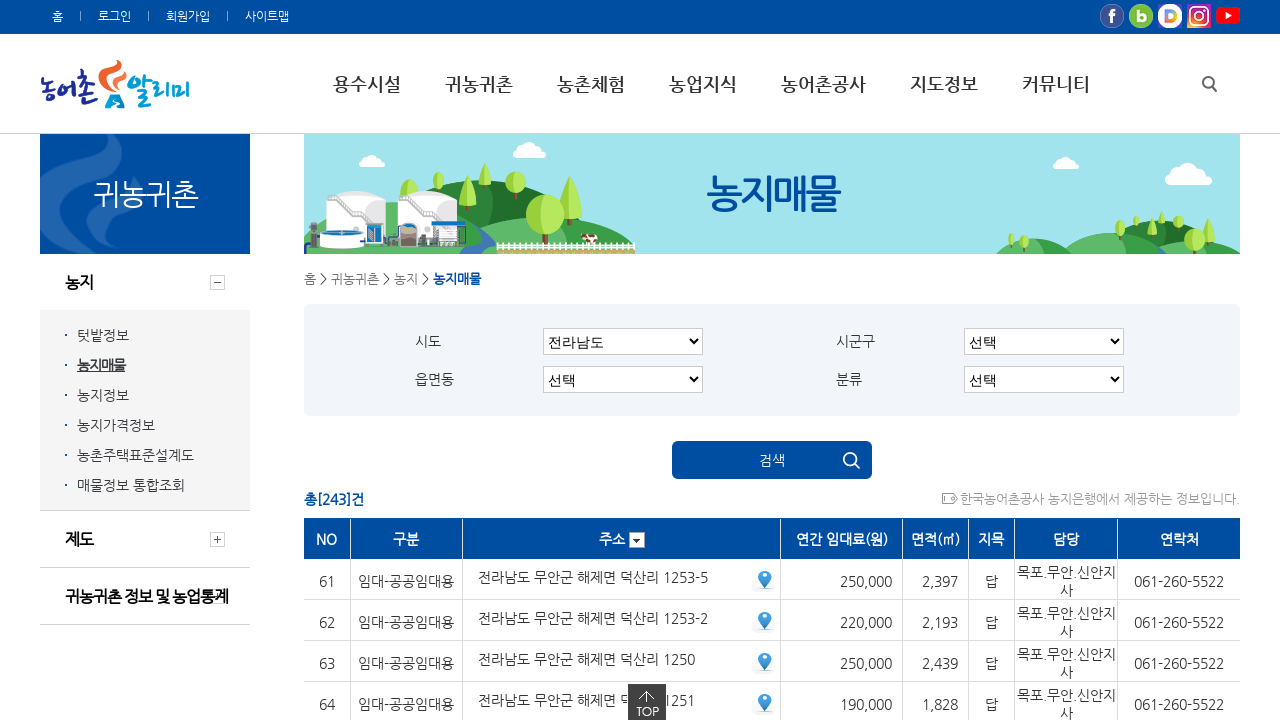

Waited for page content to update
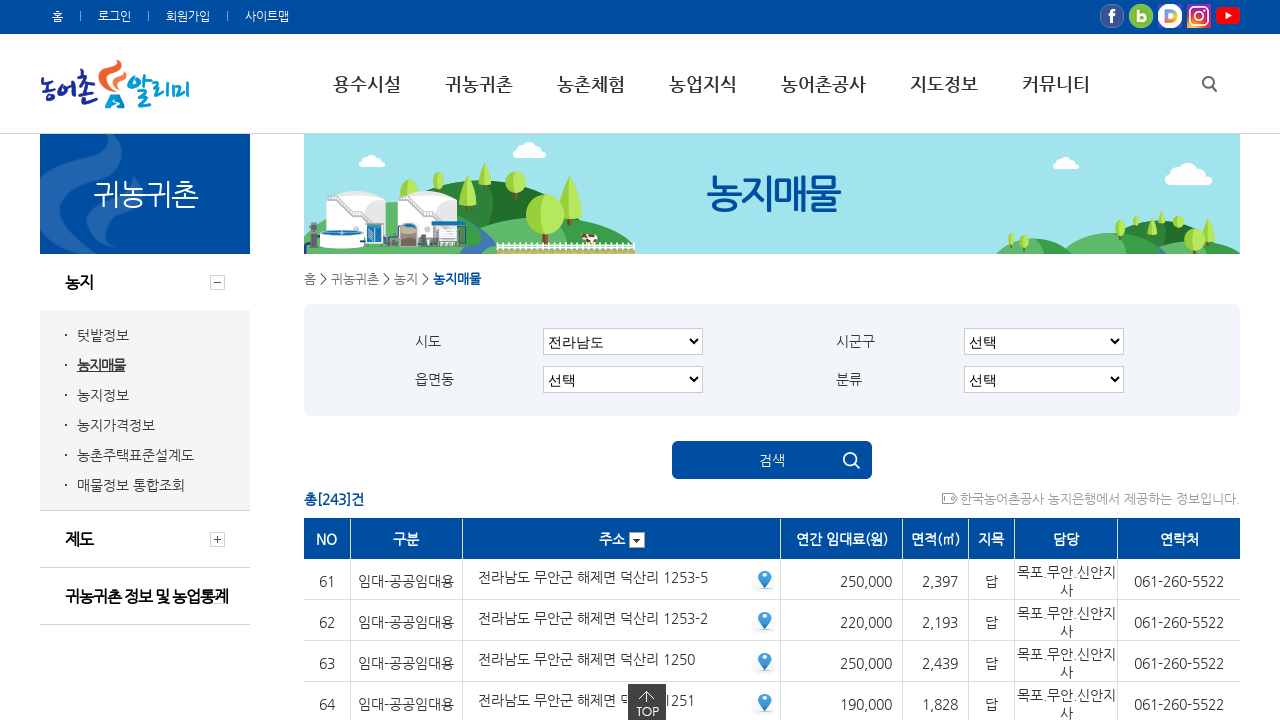

Waited for table rows to be visible
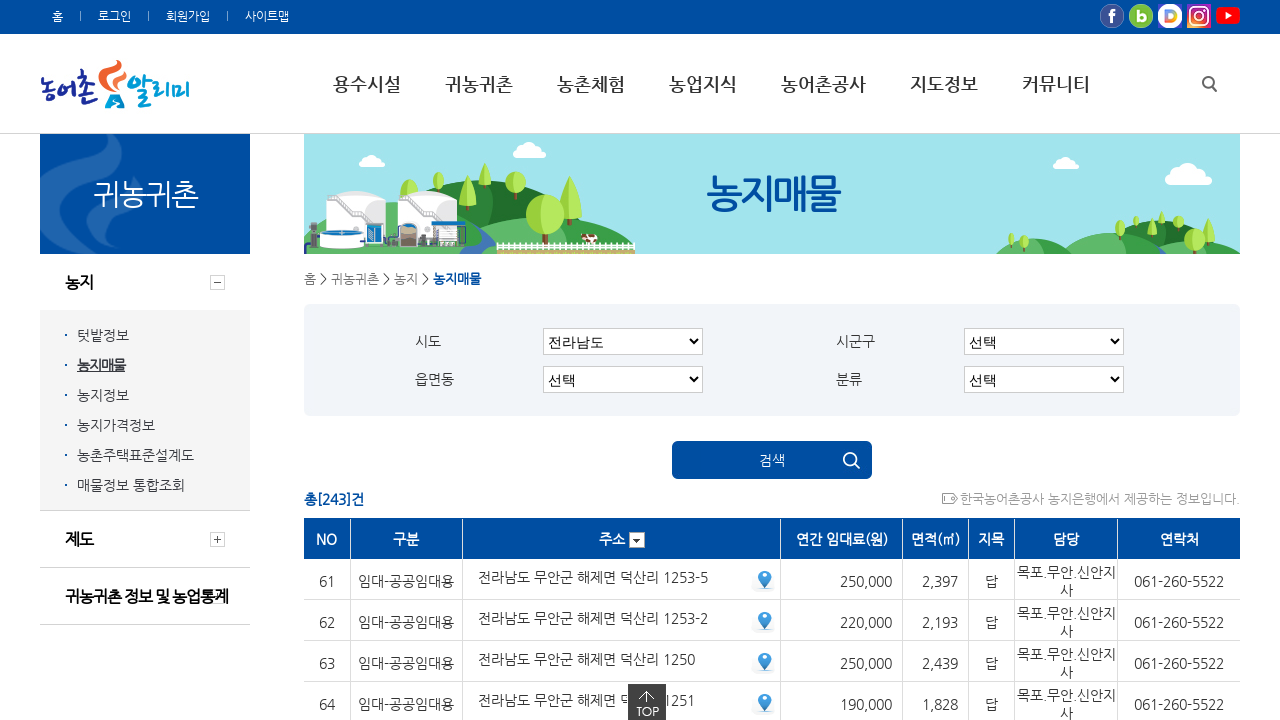

Clicked pagination link for page 10 at (860, 360) on xpath=//*[@id="list"]/tbody/tr[4]/td/ul/a[10]
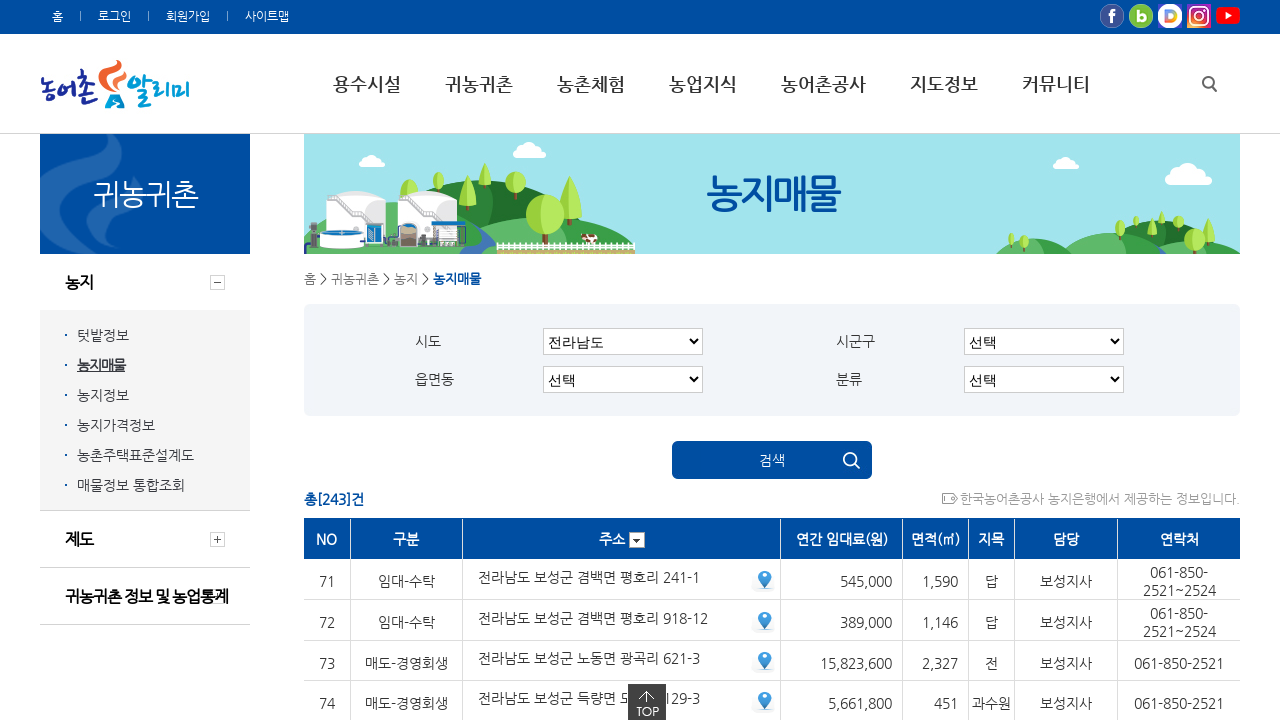

Waited for page content to update
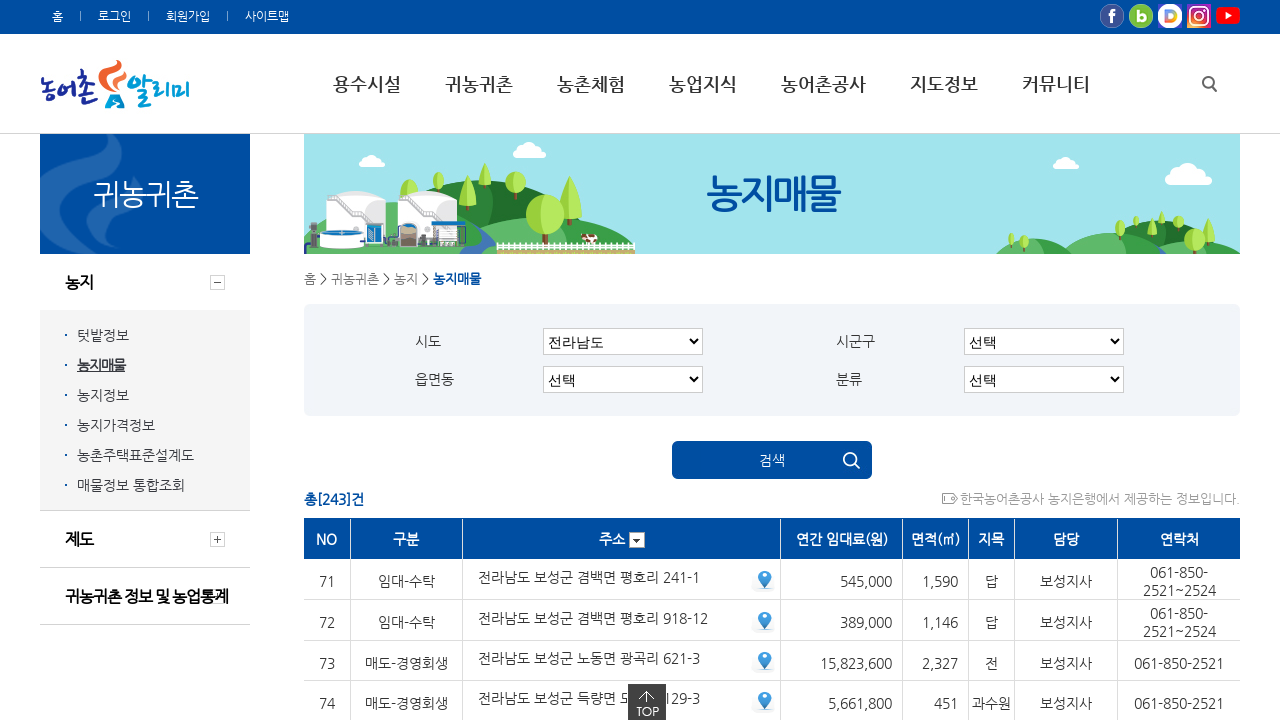

Waited for table rows to be visible
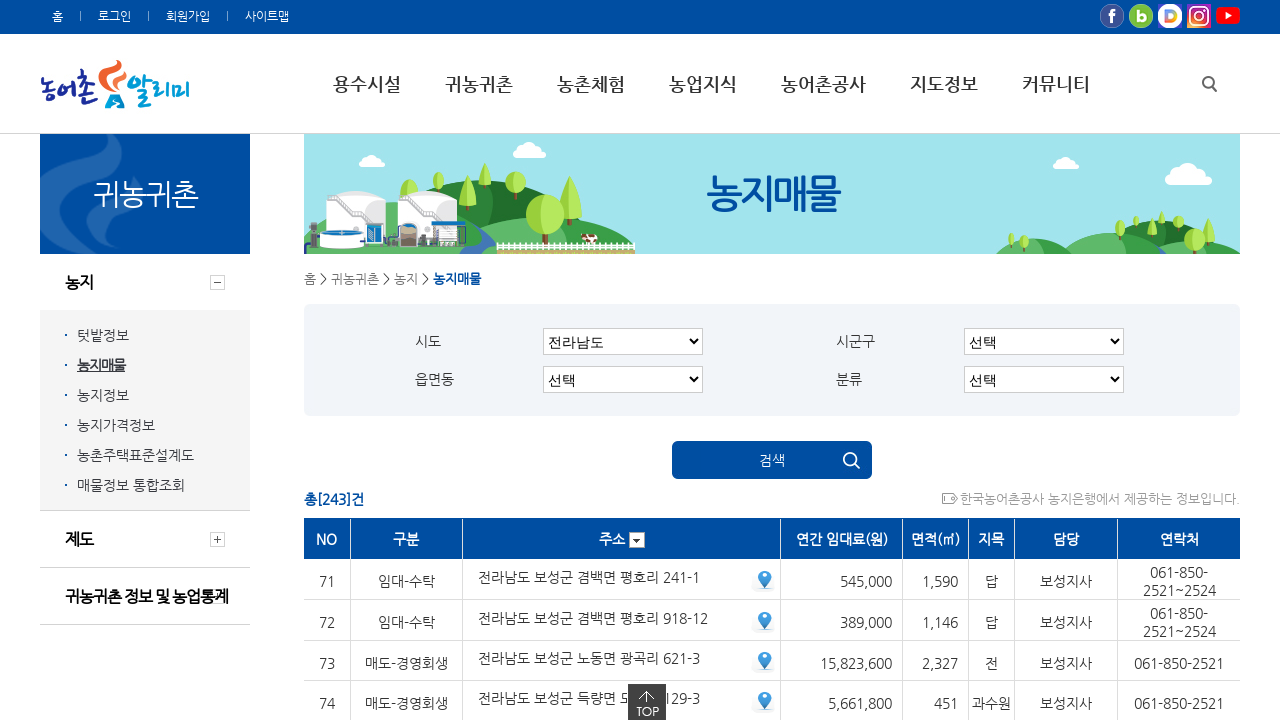

Clicked pagination link for page 11 at (896, 360) on xpath=//*[@id="list"]/tbody/tr[4]/td/ul/a[11]
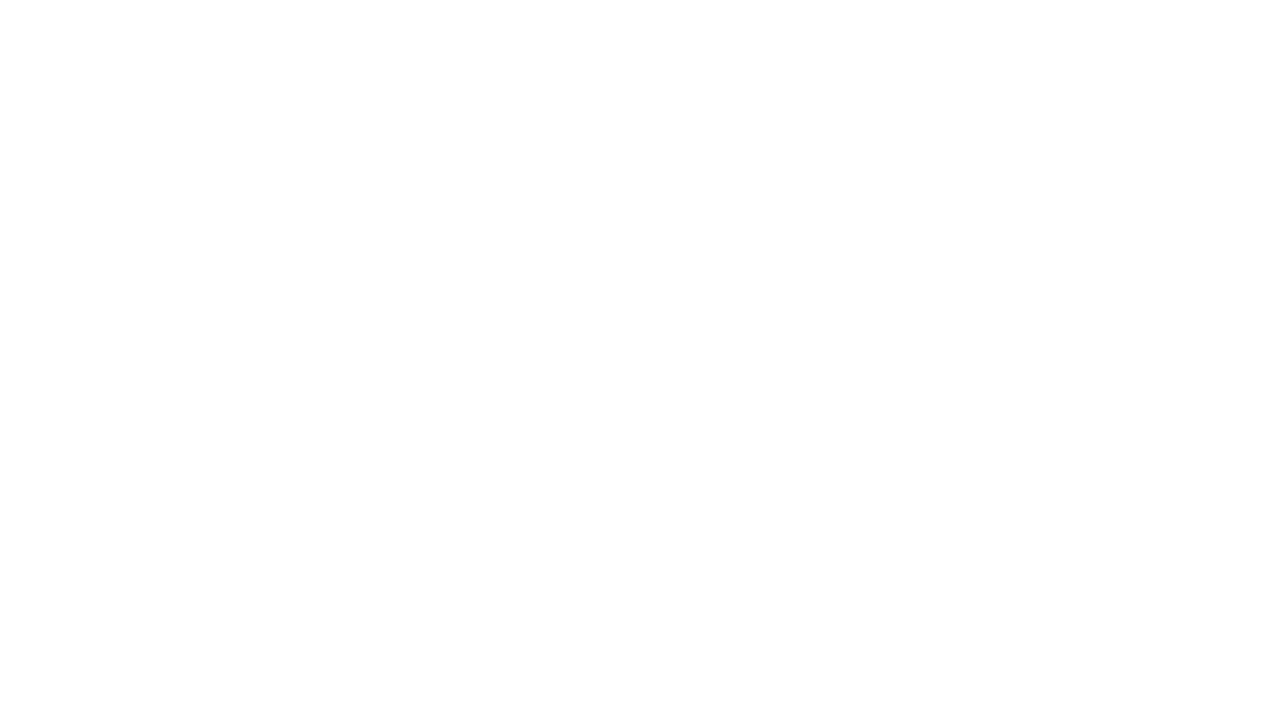

Waited for page content to update
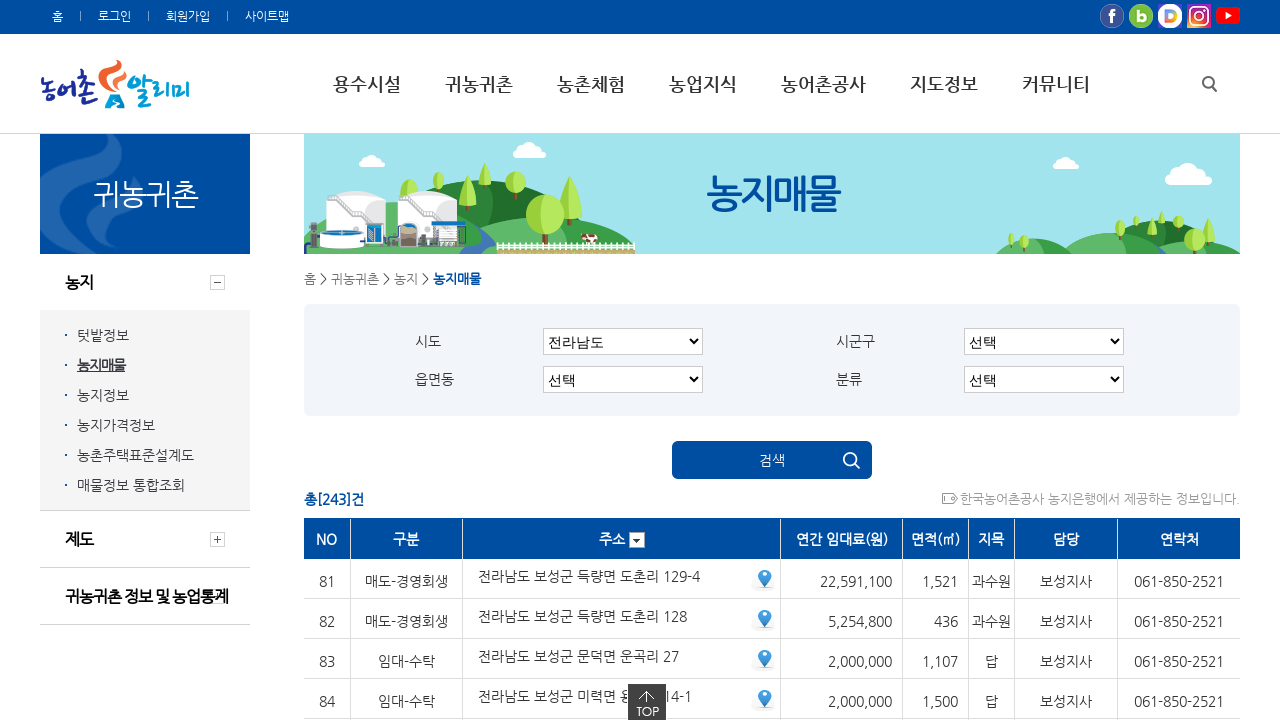

Waited for table rows to be visible
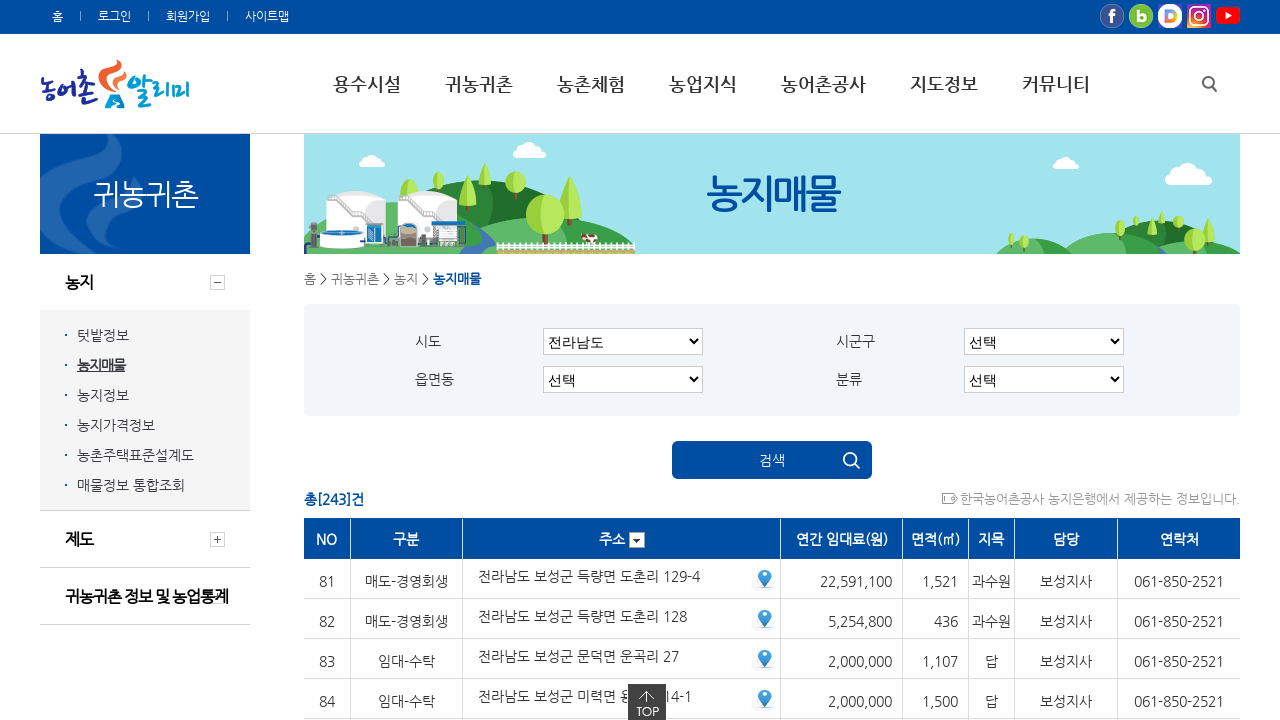

Clicked pagination link for page 12 at (932, 360) on xpath=//*[@id="list"]/tbody/tr[4]/td/ul/a[12]
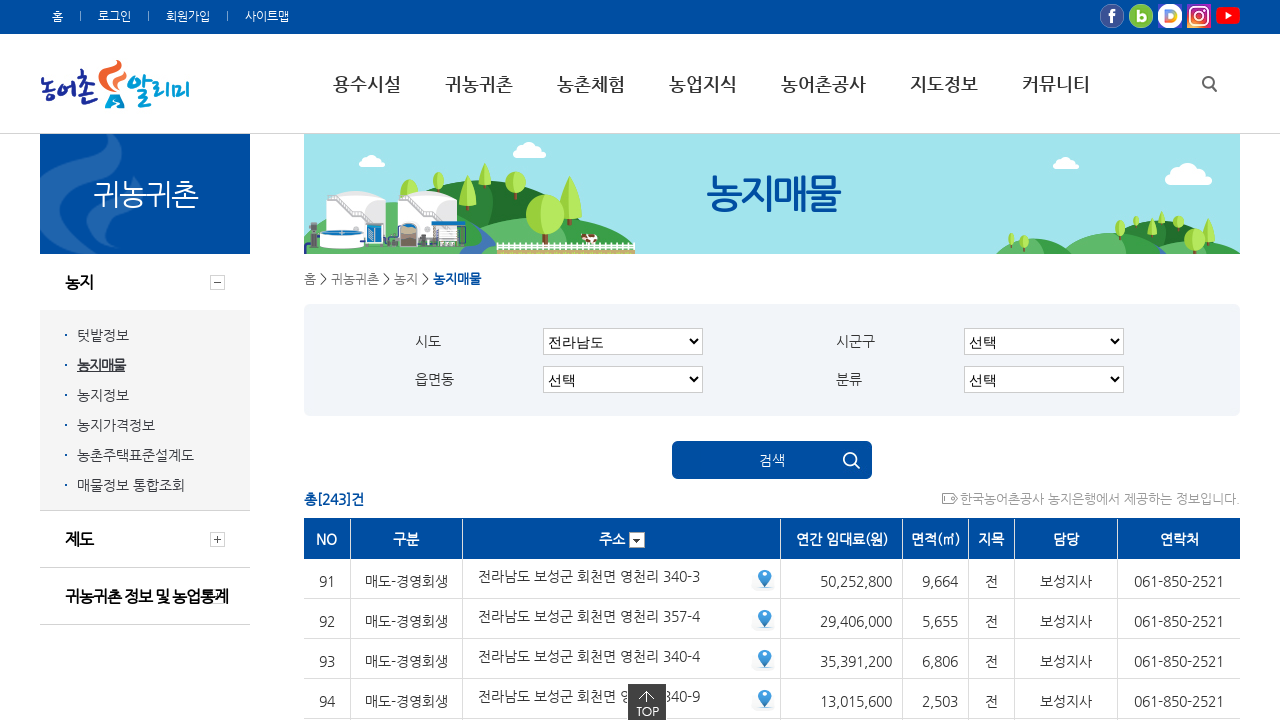

Waited for page content to update
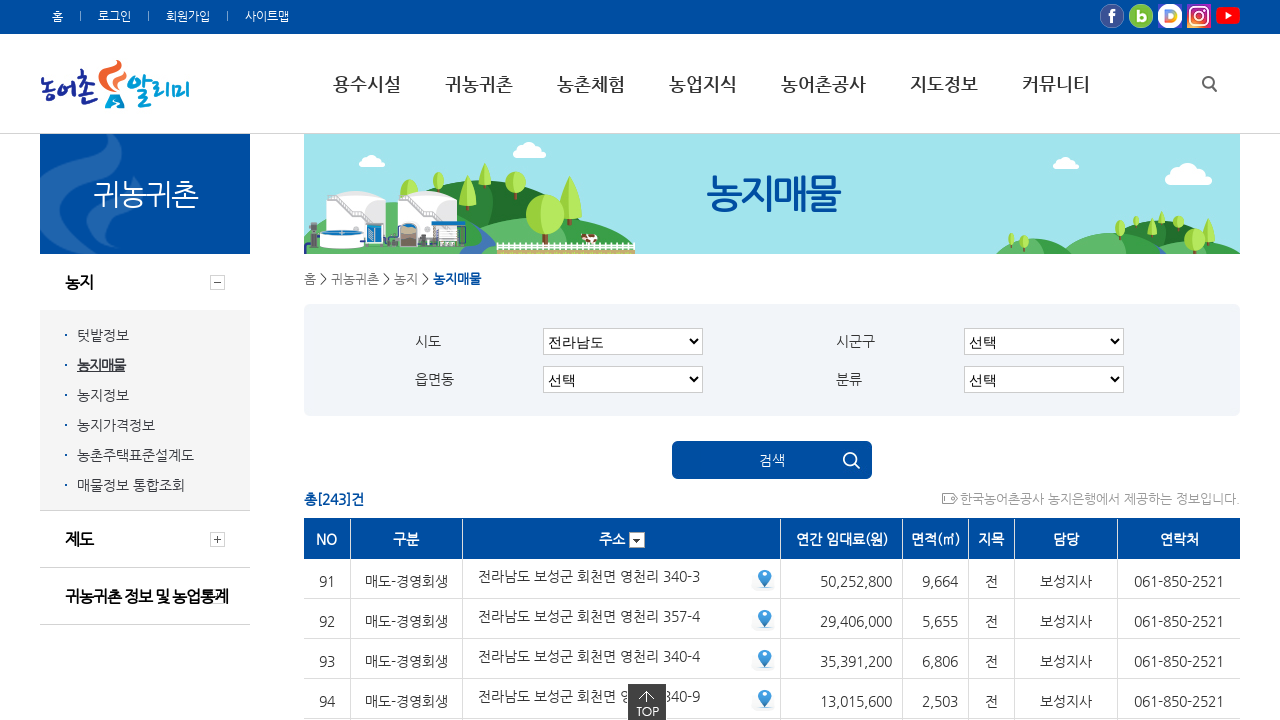

Waited for table rows to be visible
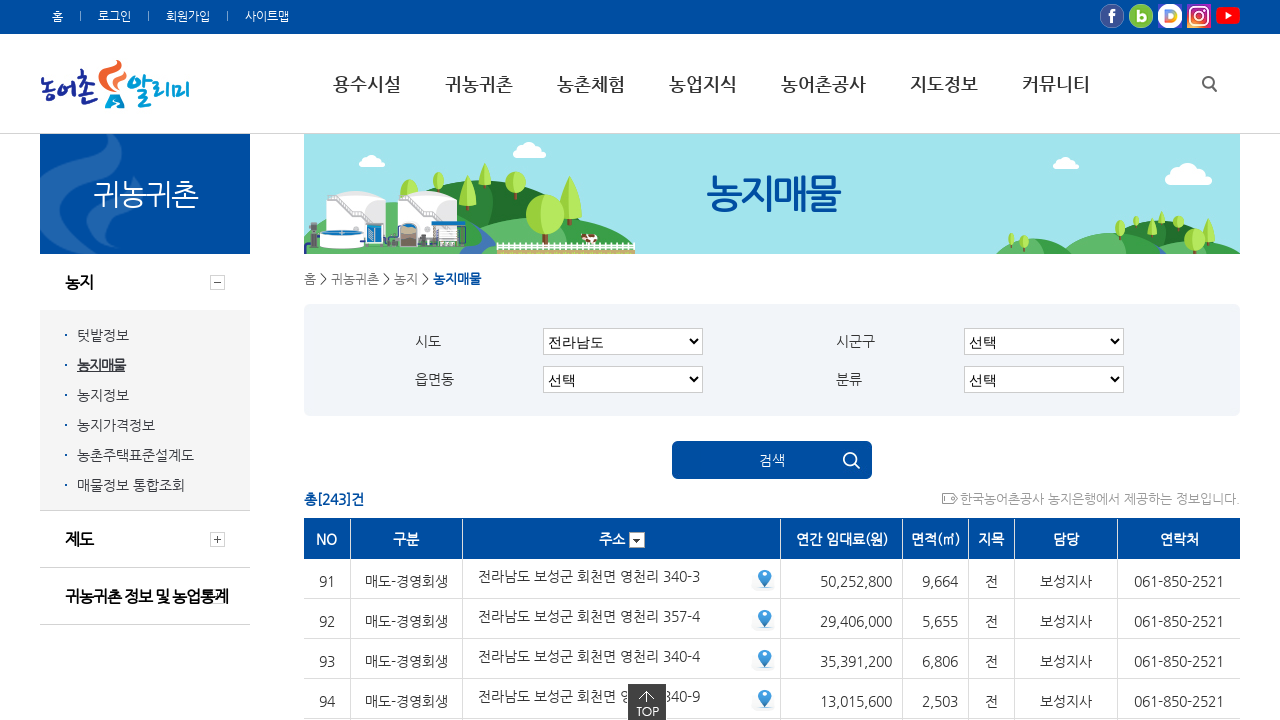

Clicked pagination link for page 13 at (968, 360) on xpath=//*[@id="list"]/tbody/tr[4]/td/ul/a[13]
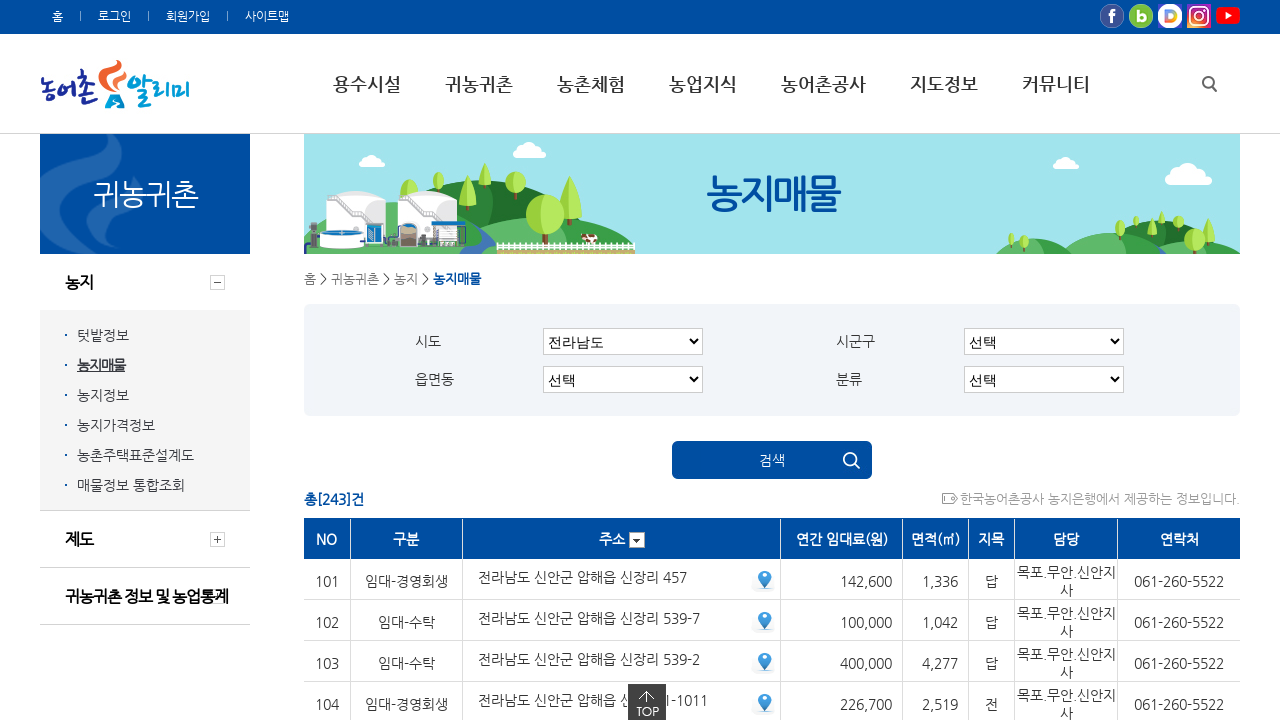

Waited for page content to update
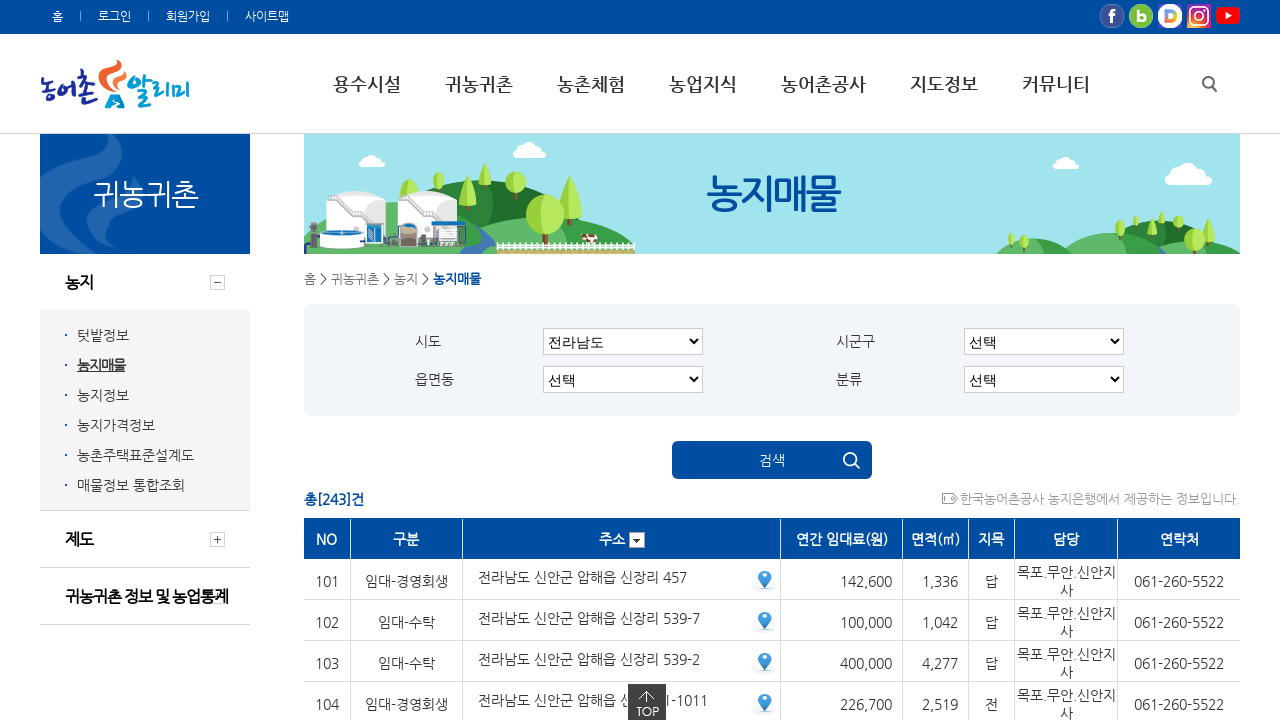

Waited for table rows to be visible
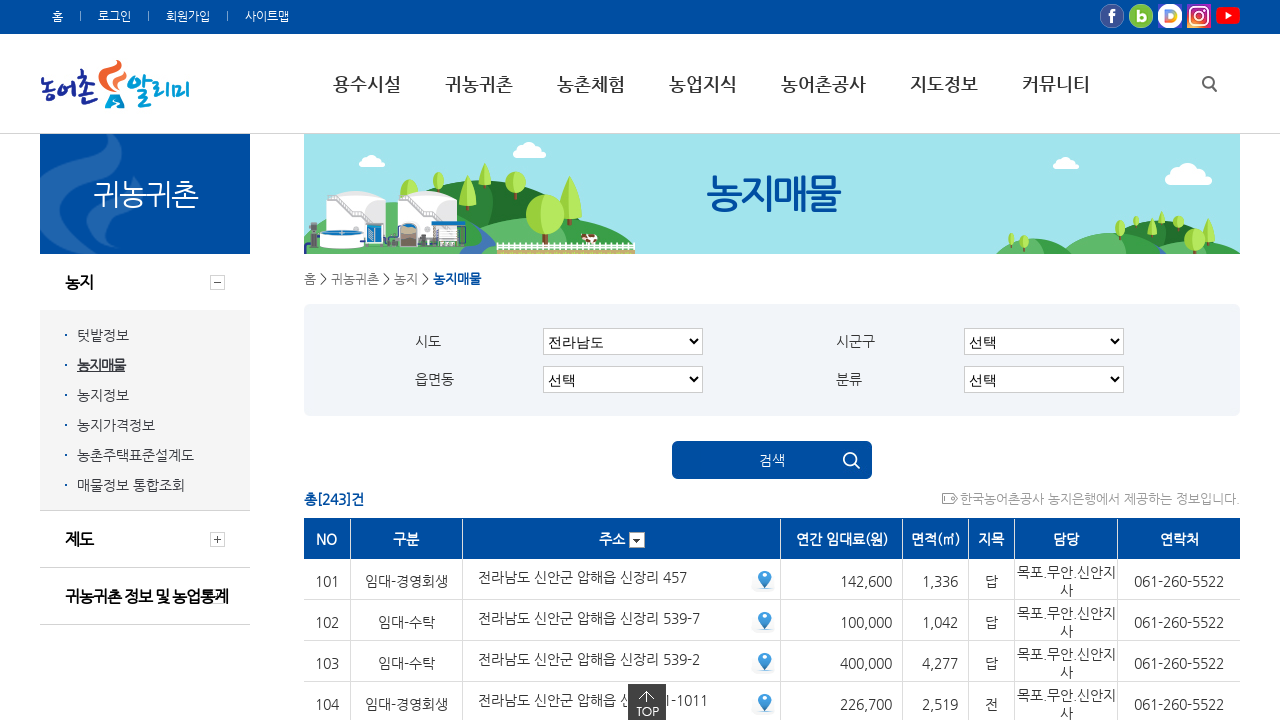

Clicked pagination link for page 4 at (644, 360) on xpath=//*[@id="list"]/tbody/tr[4]/td/ul/a[4]
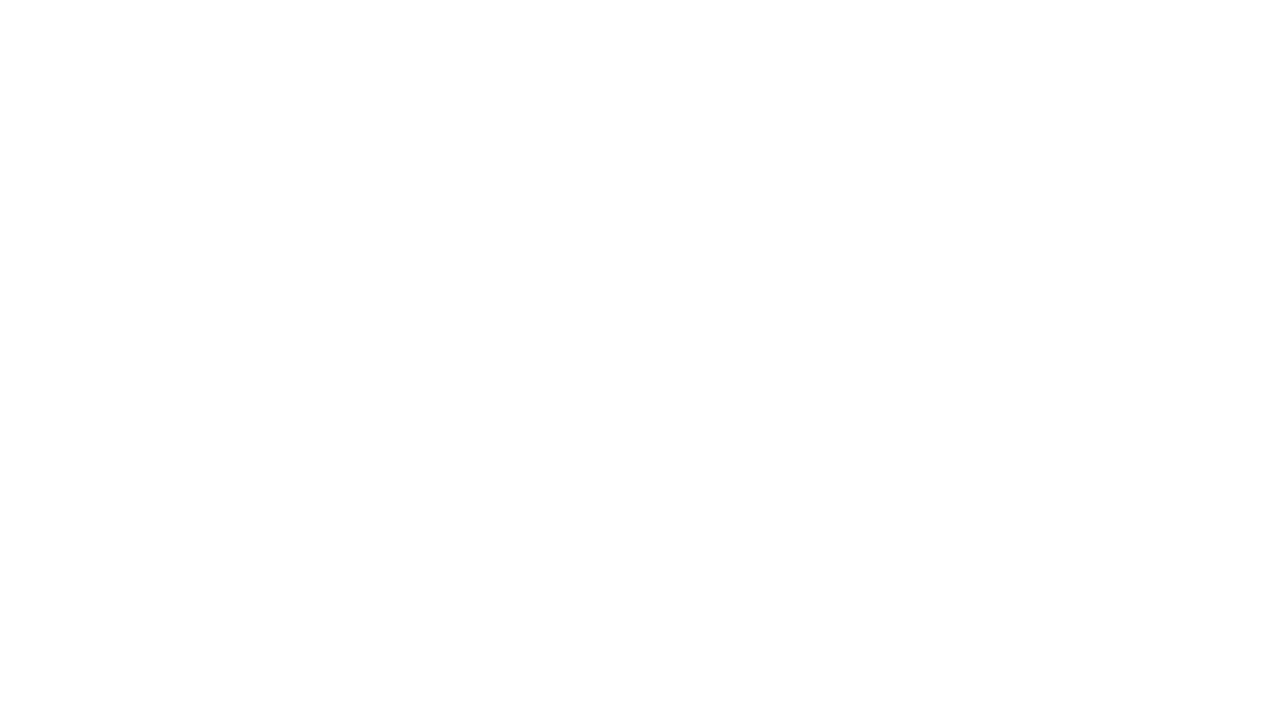

Waited for page content to update
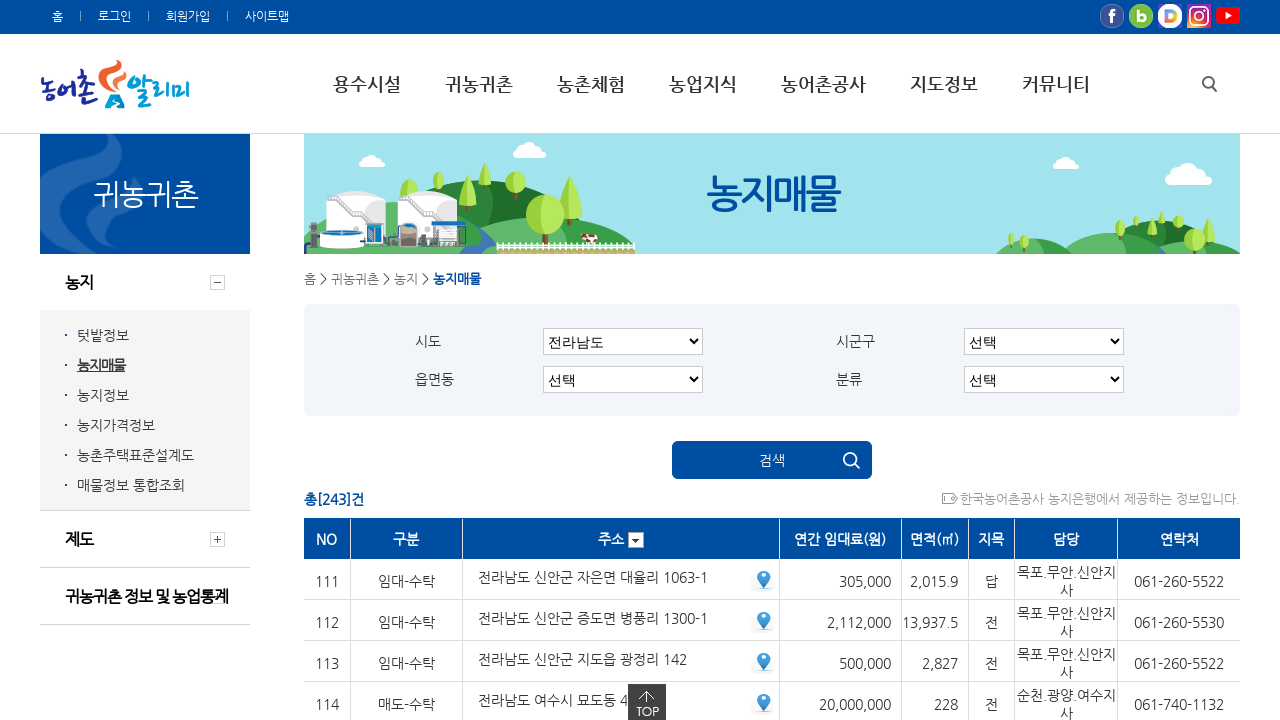

Waited for table rows to be visible
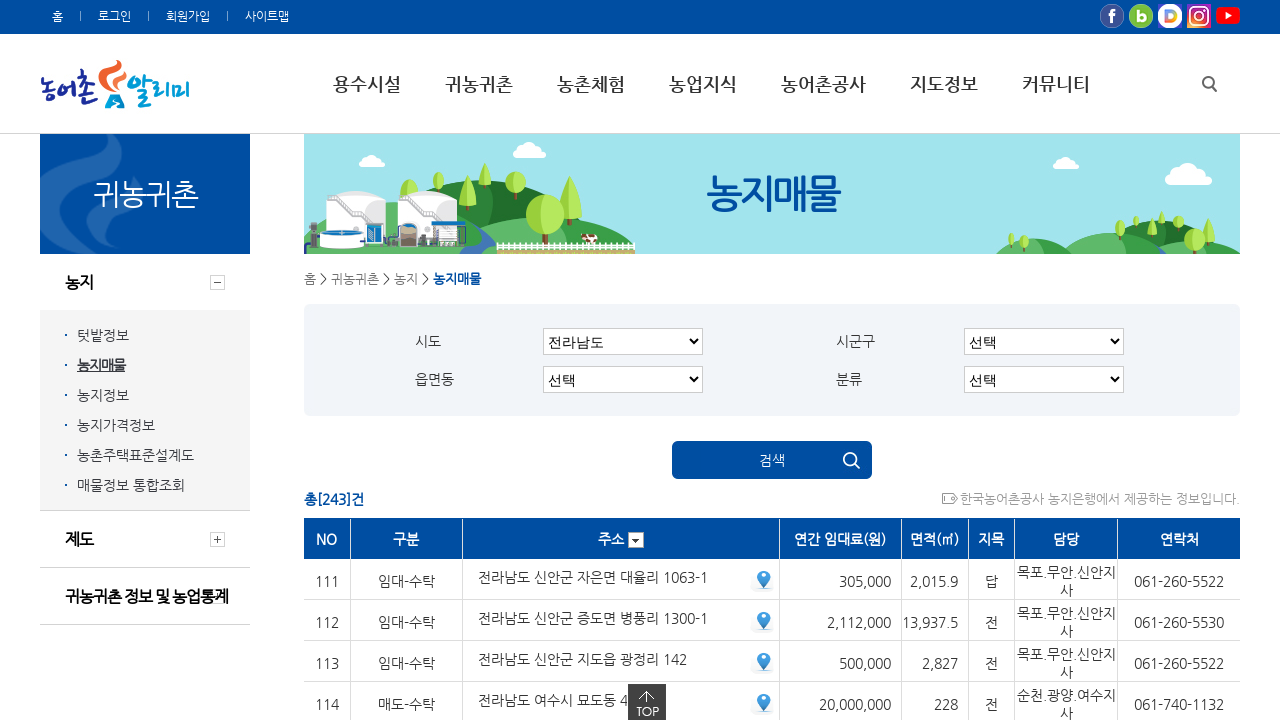

Clicked pagination link for page 5 at (680, 360) on xpath=//*[@id="list"]/tbody/tr[4]/td/ul/a[5]
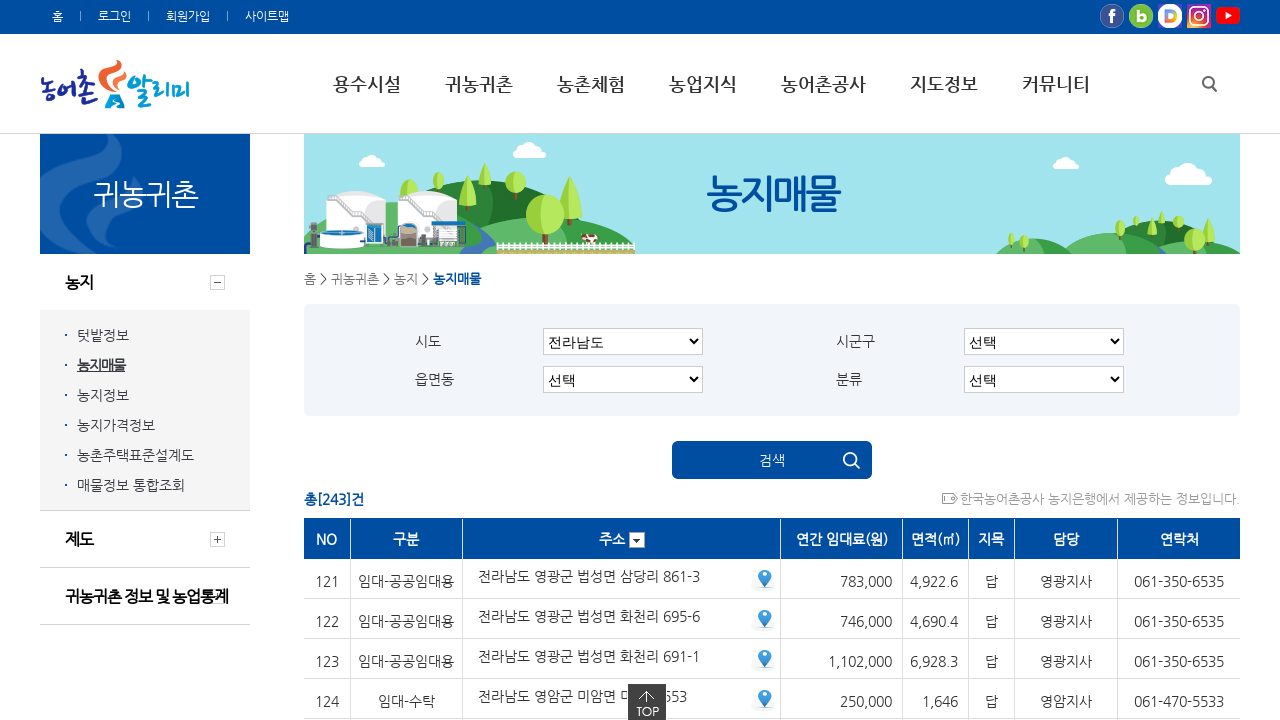

Waited for page content to update
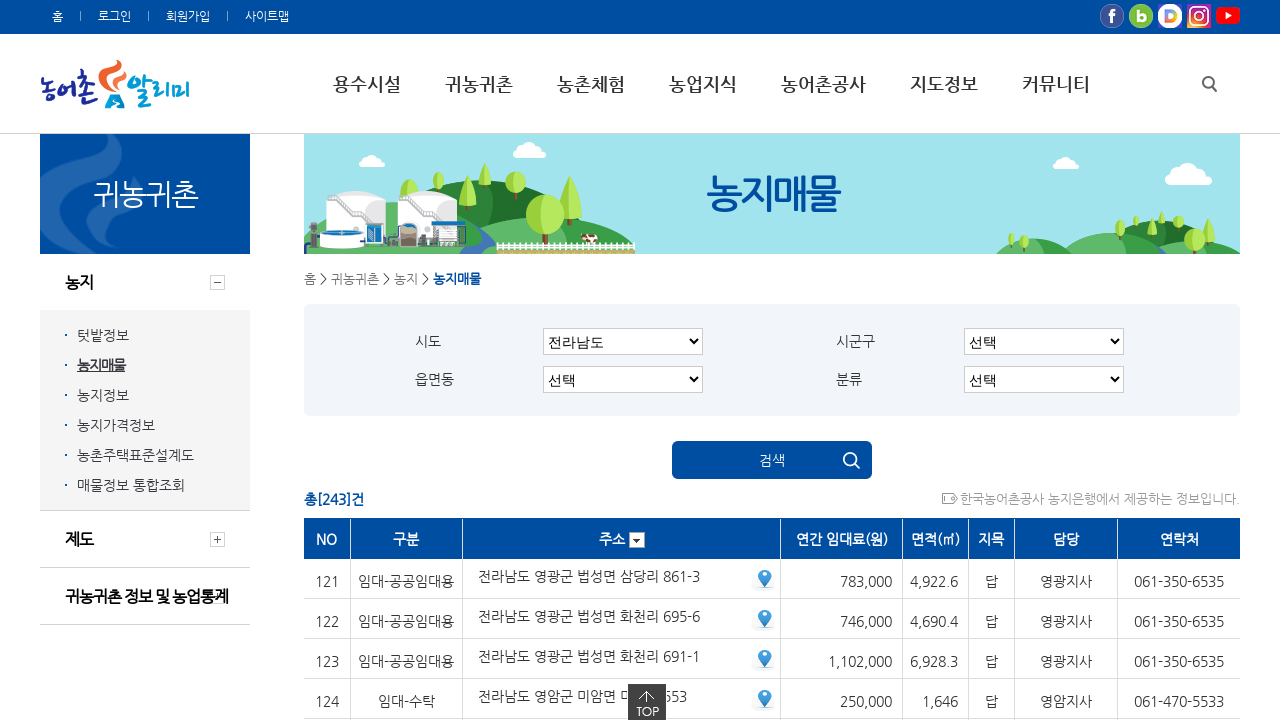

Waited for table rows to be visible
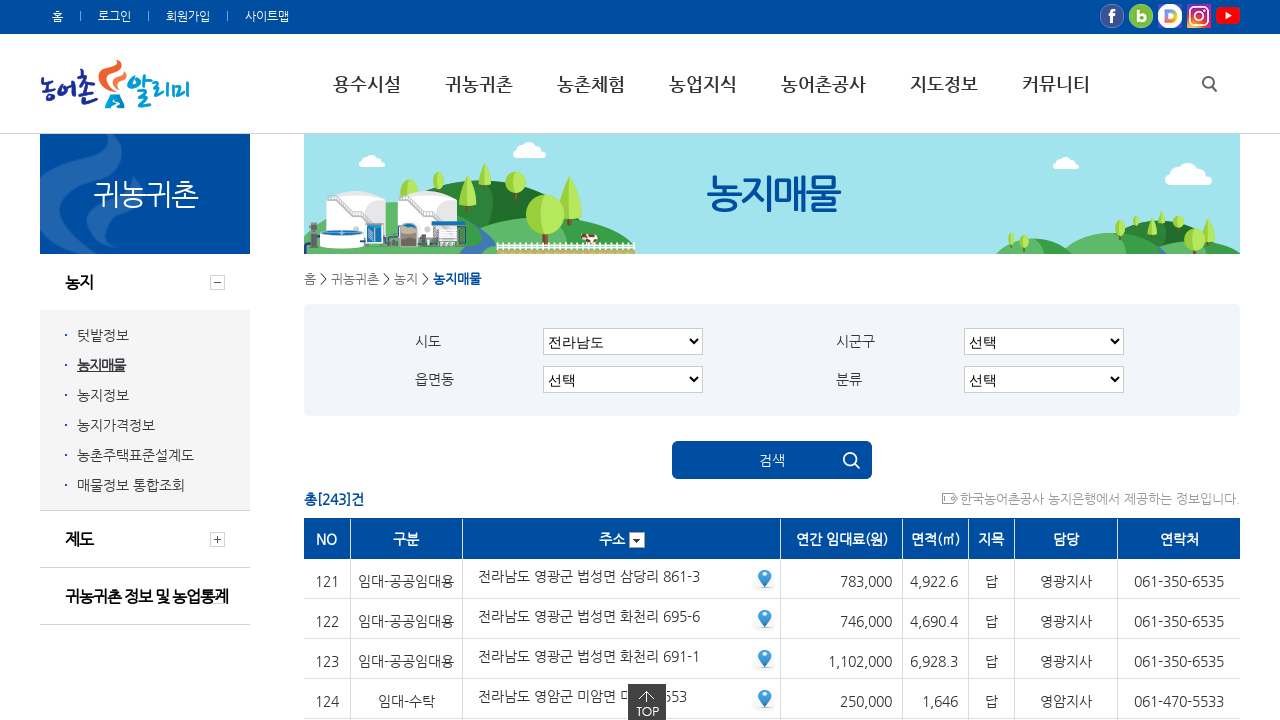

Clicked pagination link for page 6 at (716, 360) on xpath=//*[@id="list"]/tbody/tr[4]/td/ul/a[6]
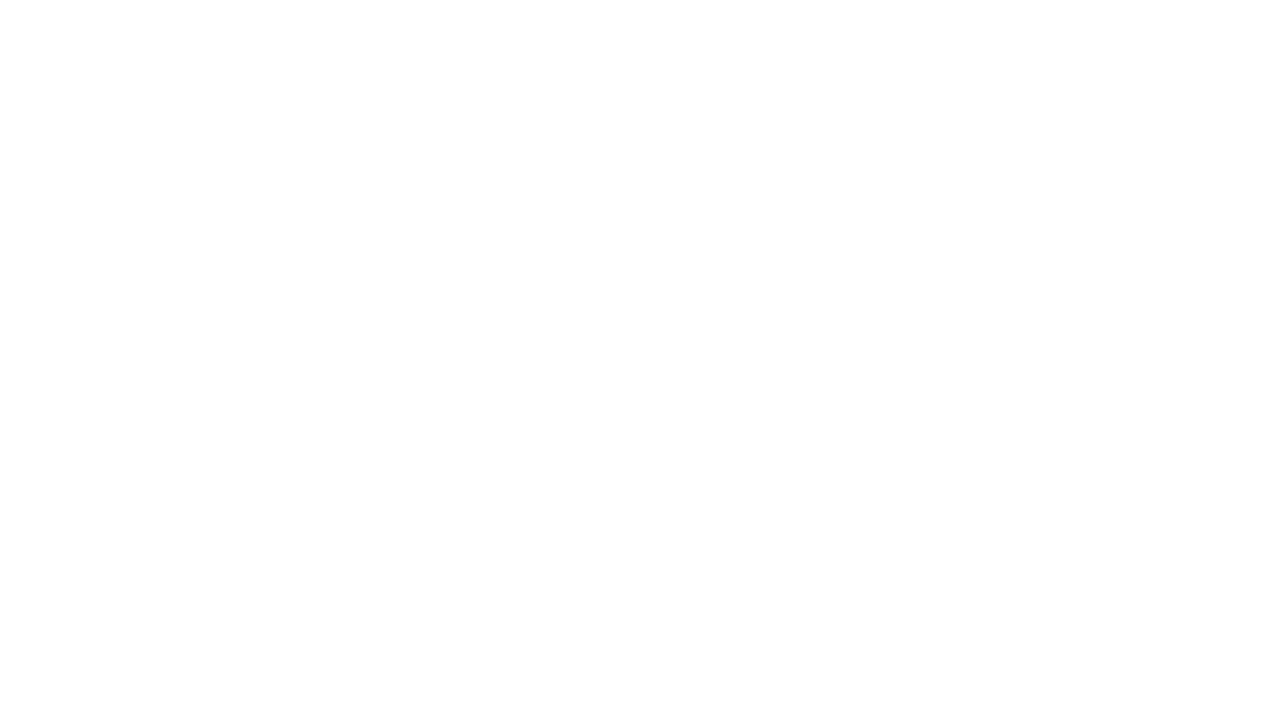

Waited for page content to update
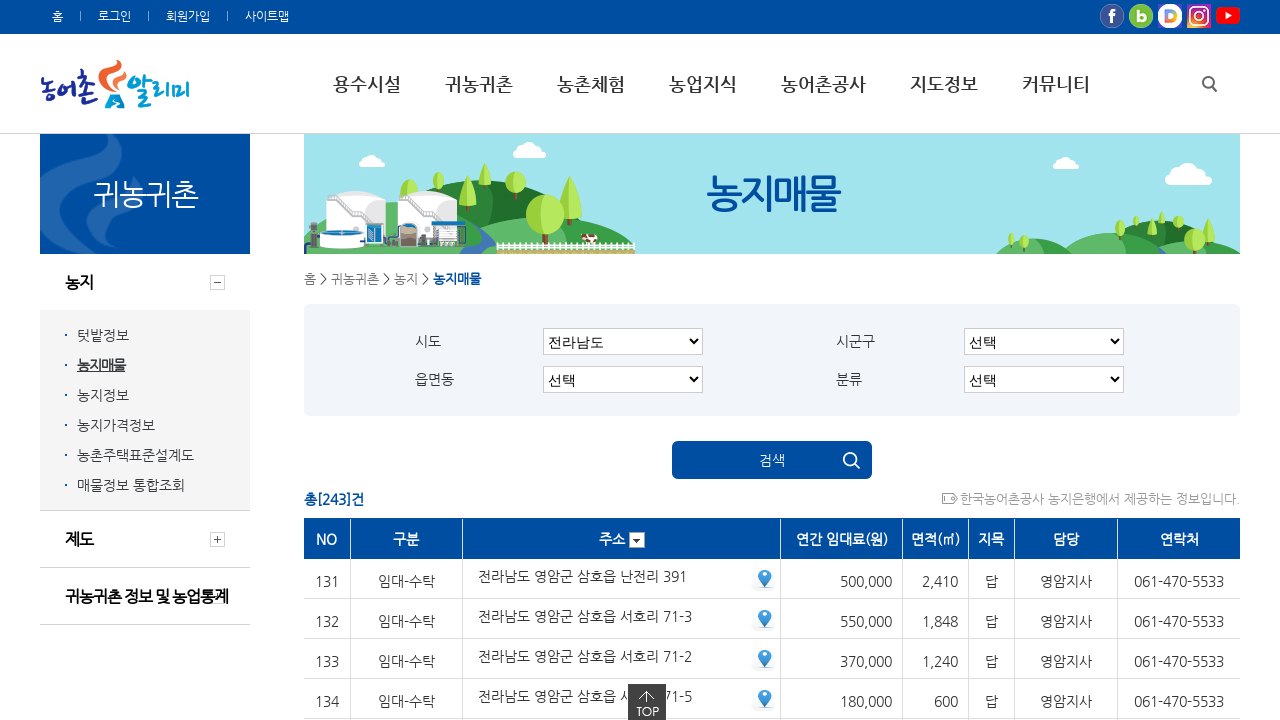

Waited for table rows to be visible
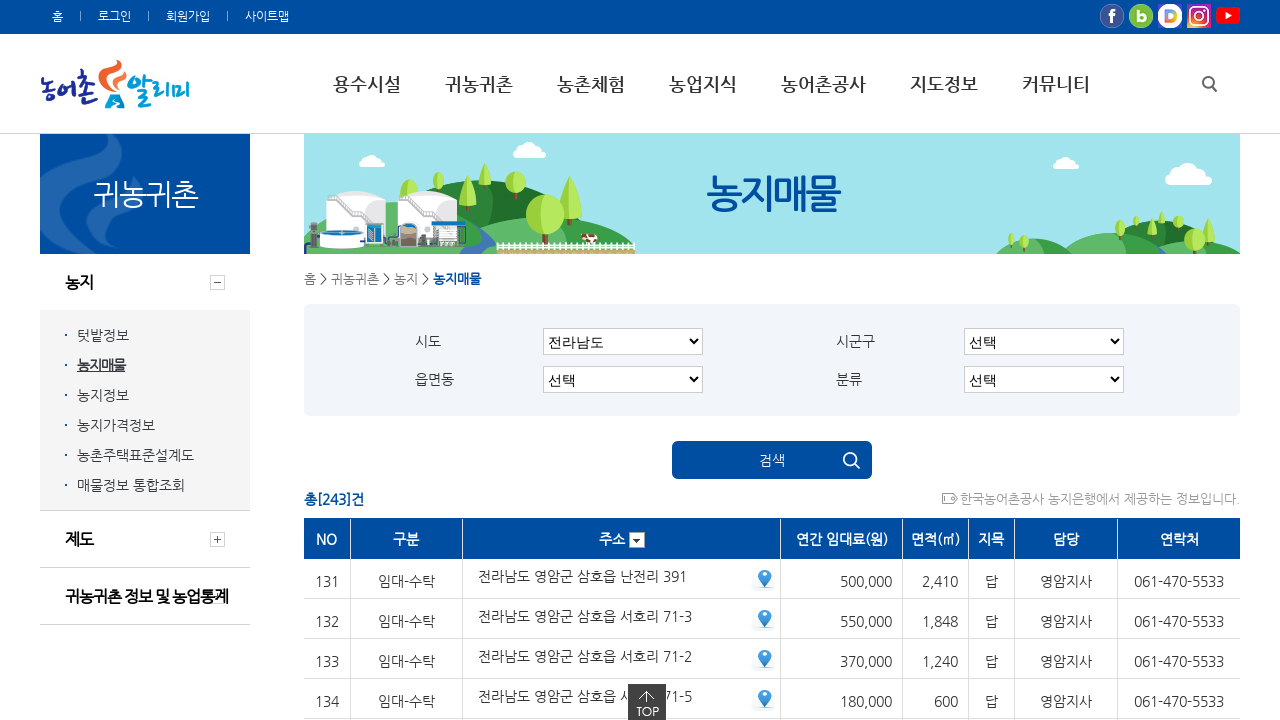

Clicked pagination link for page 7 at (752, 360) on xpath=//*[@id="list"]/tbody/tr[4]/td/ul/a[7]
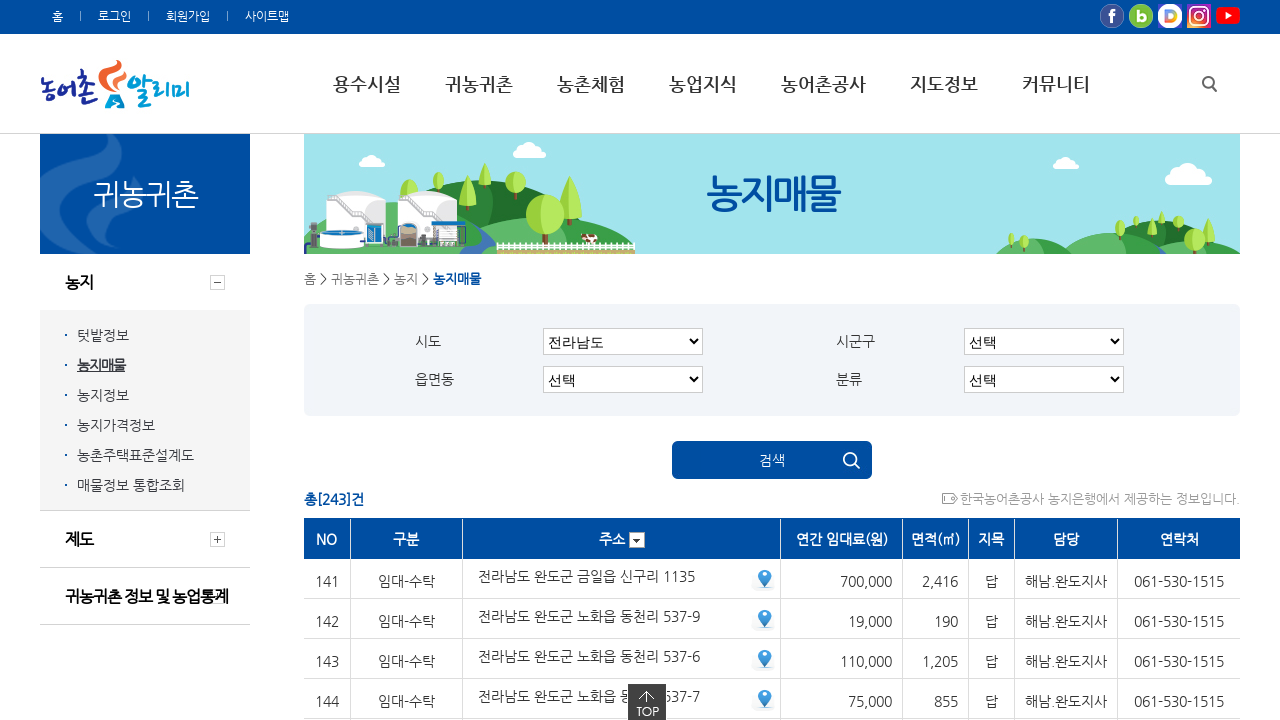

Waited for page content to update
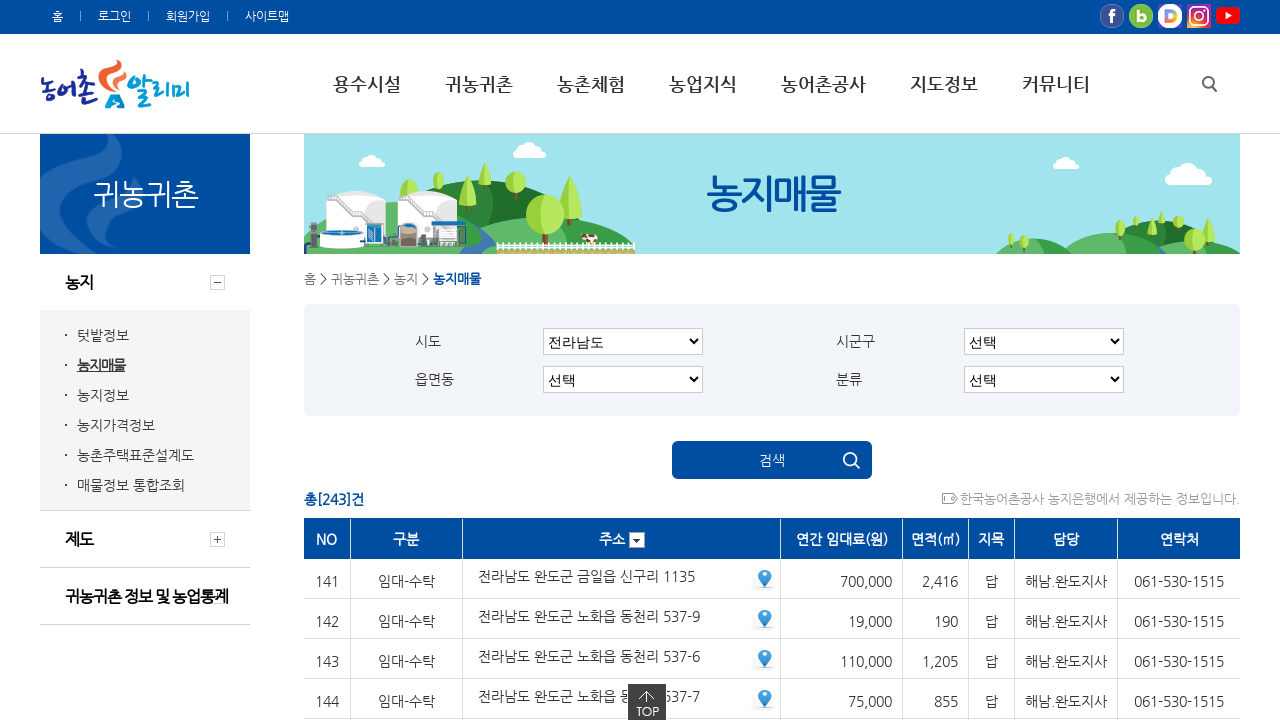

Waited for table rows to be visible
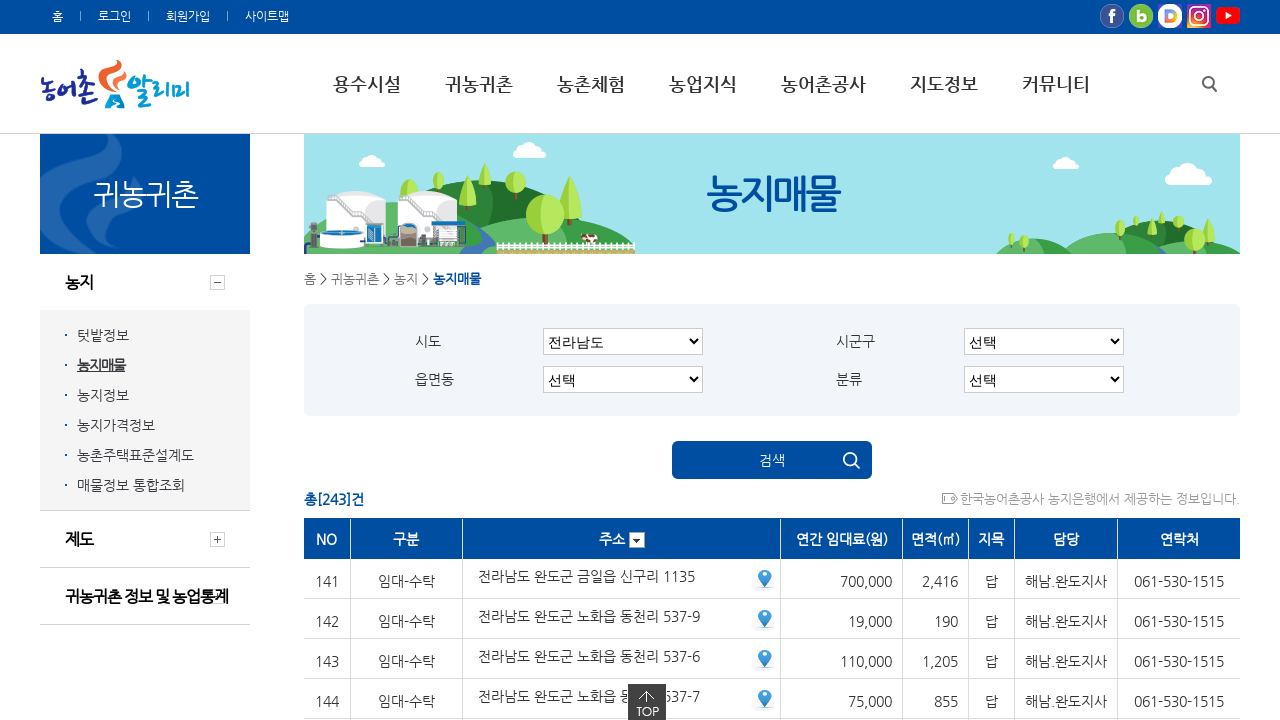

Clicked pagination link for page 8 at (788, 360) on xpath=//*[@id="list"]/tbody/tr[4]/td/ul/a[8]
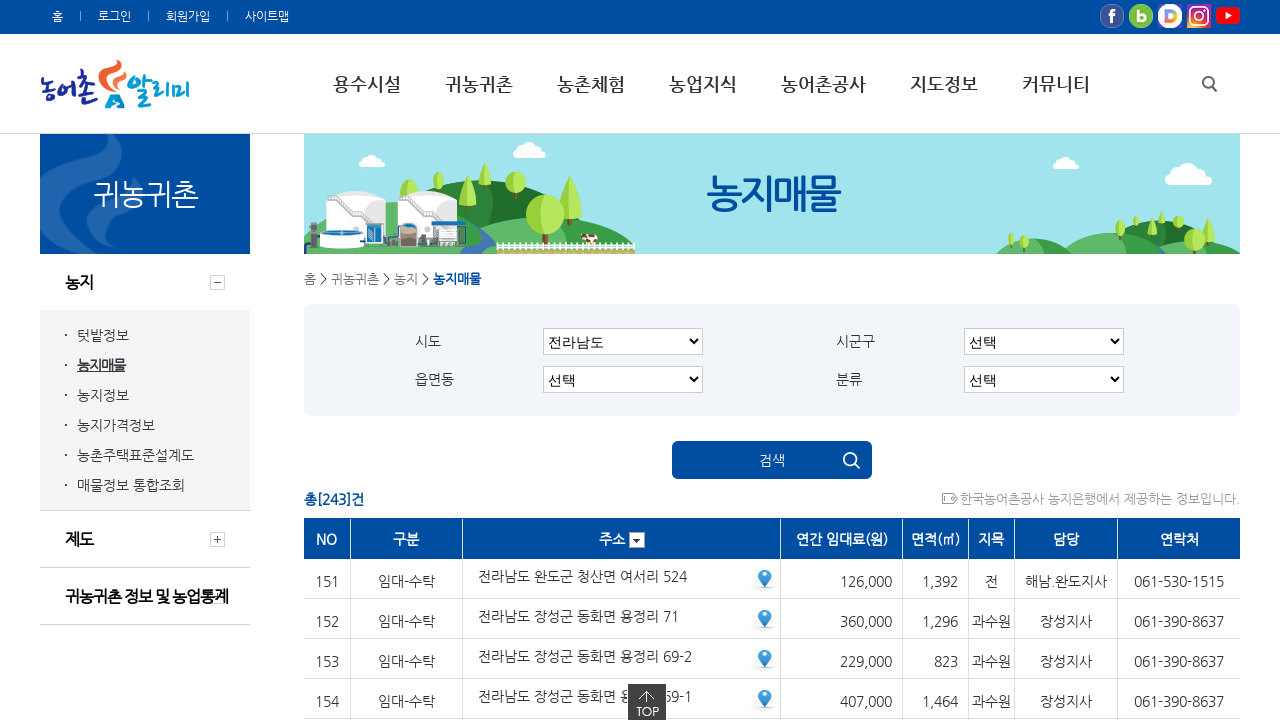

Waited for page content to update
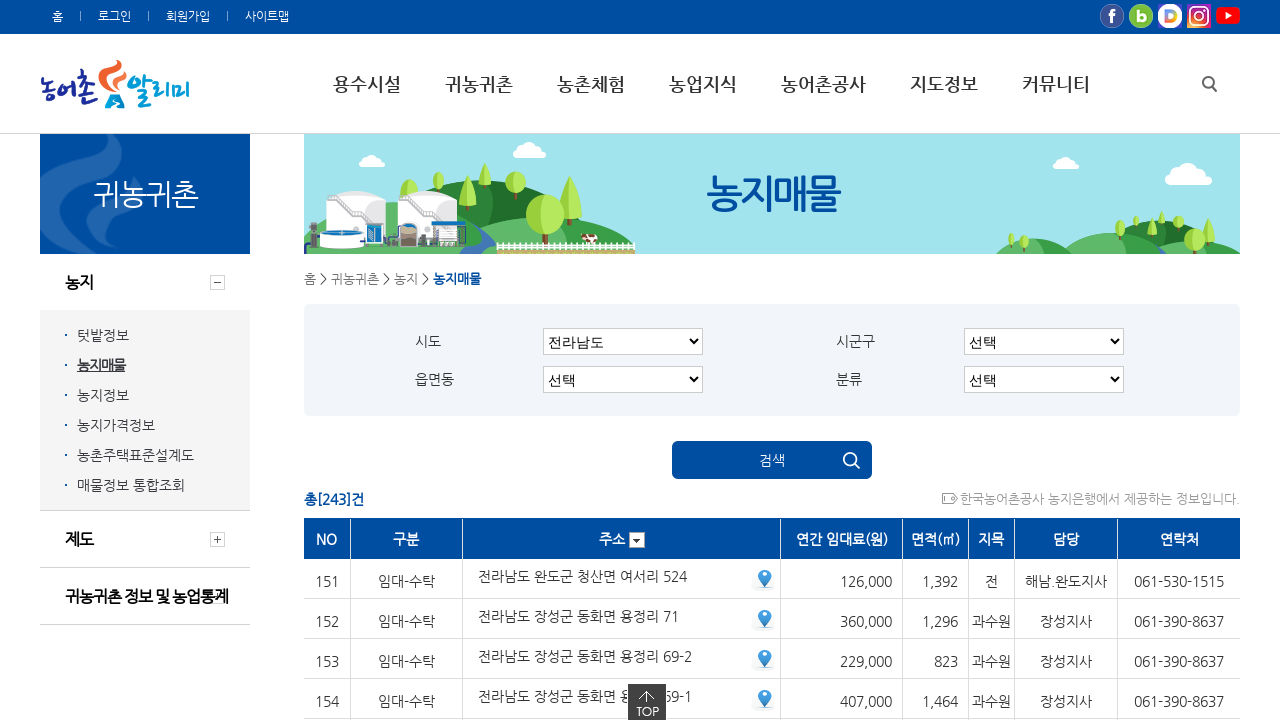

Waited for table rows to be visible
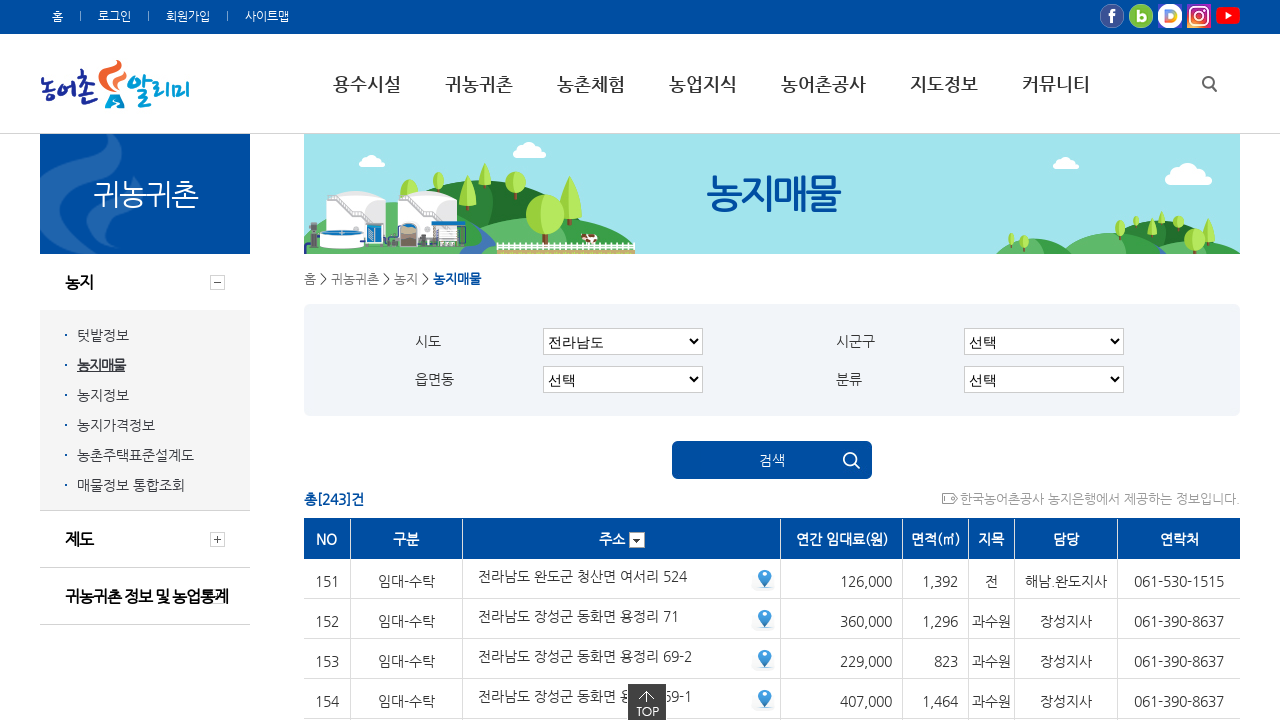

Clicked pagination link for page 9 at (824, 360) on xpath=//*[@id="list"]/tbody/tr[4]/td/ul/a[9]
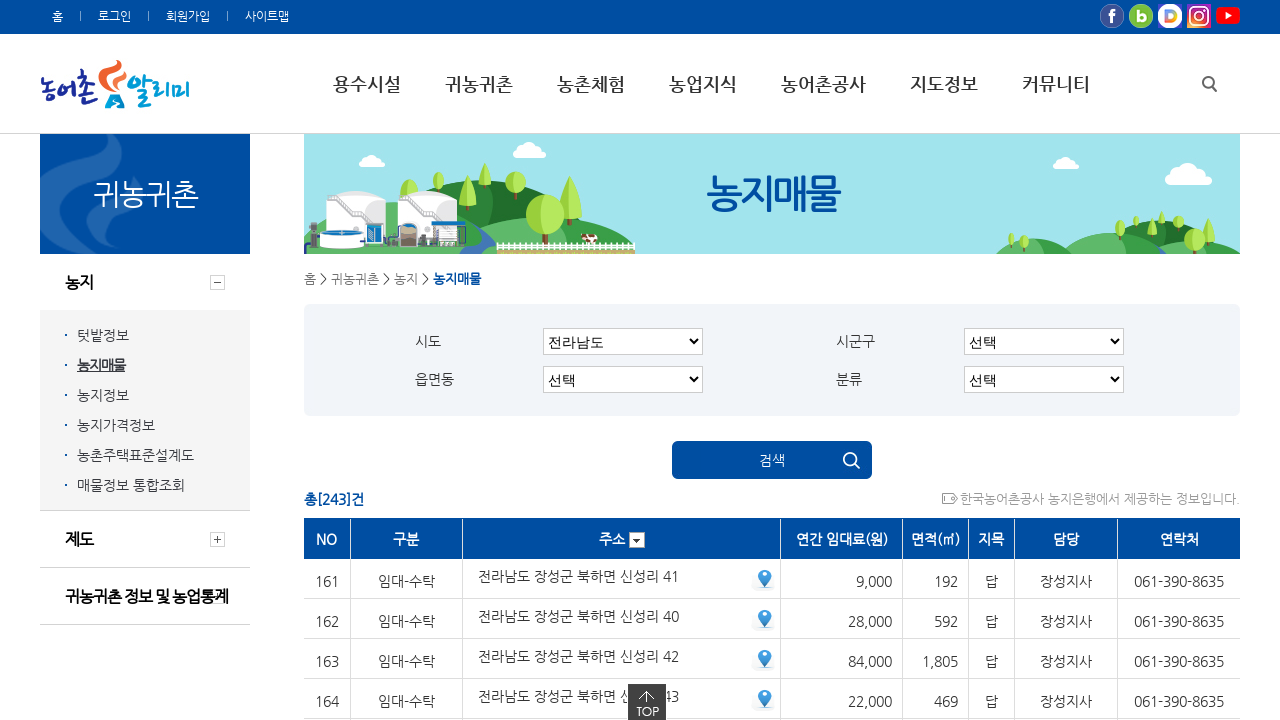

Waited for page content to update
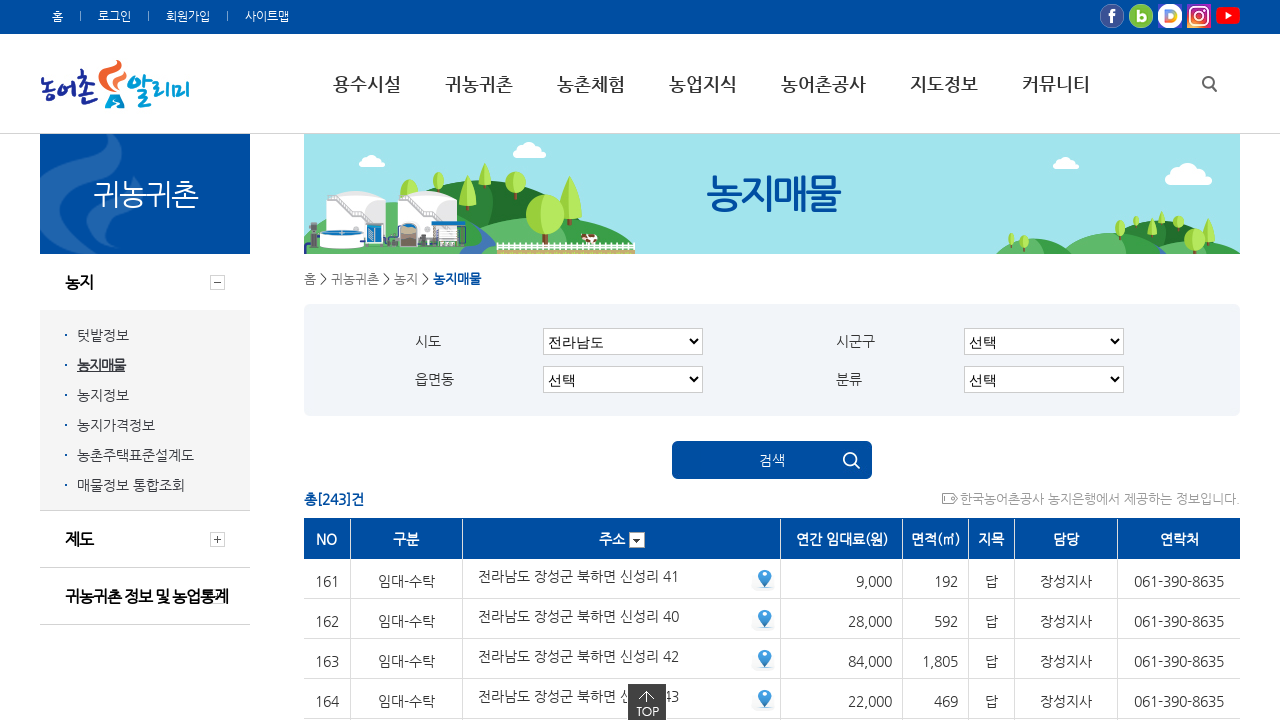

Waited for table rows to be visible
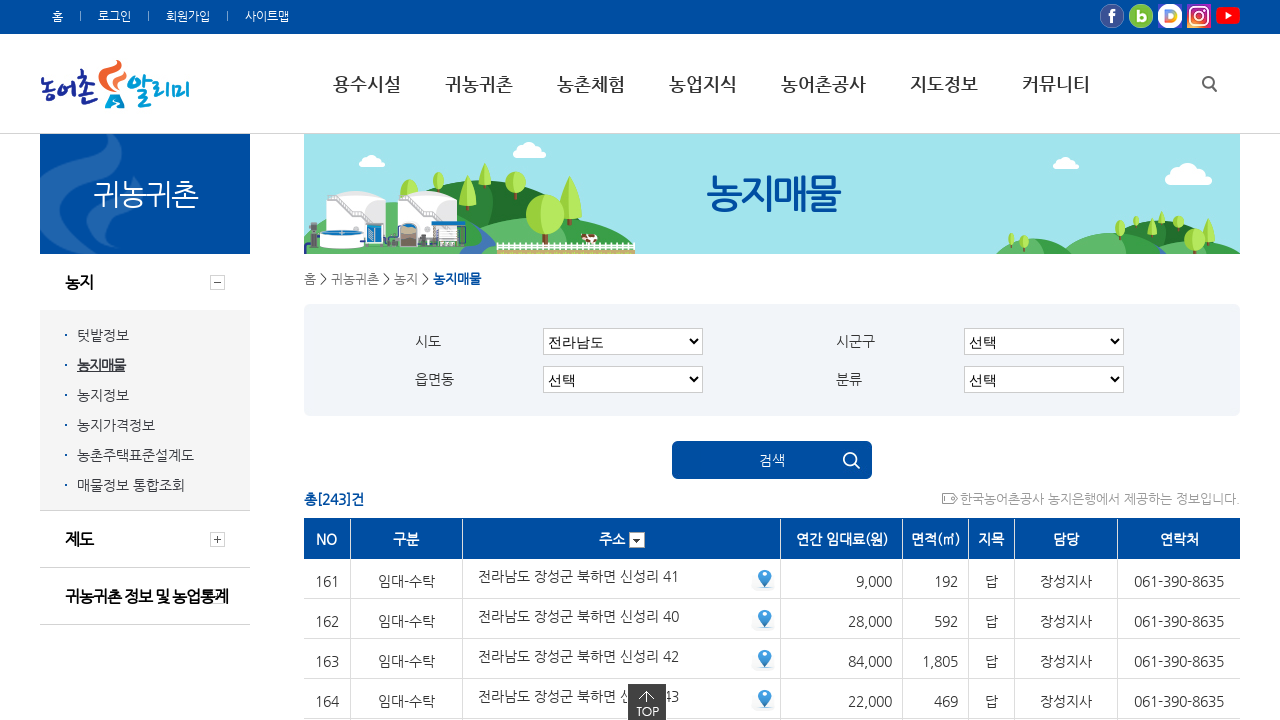

Clicked pagination link for page 10 at (860, 360) on xpath=//*[@id="list"]/tbody/tr[4]/td/ul/a[10]
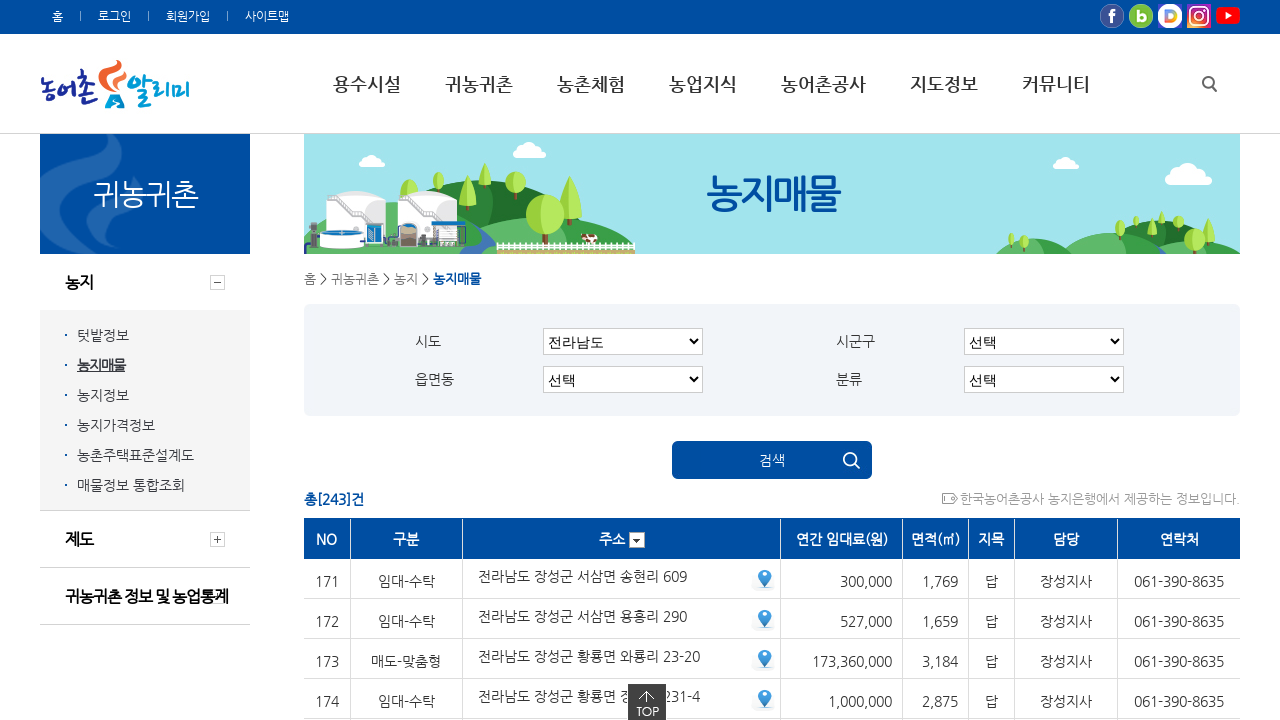

Waited for page content to update
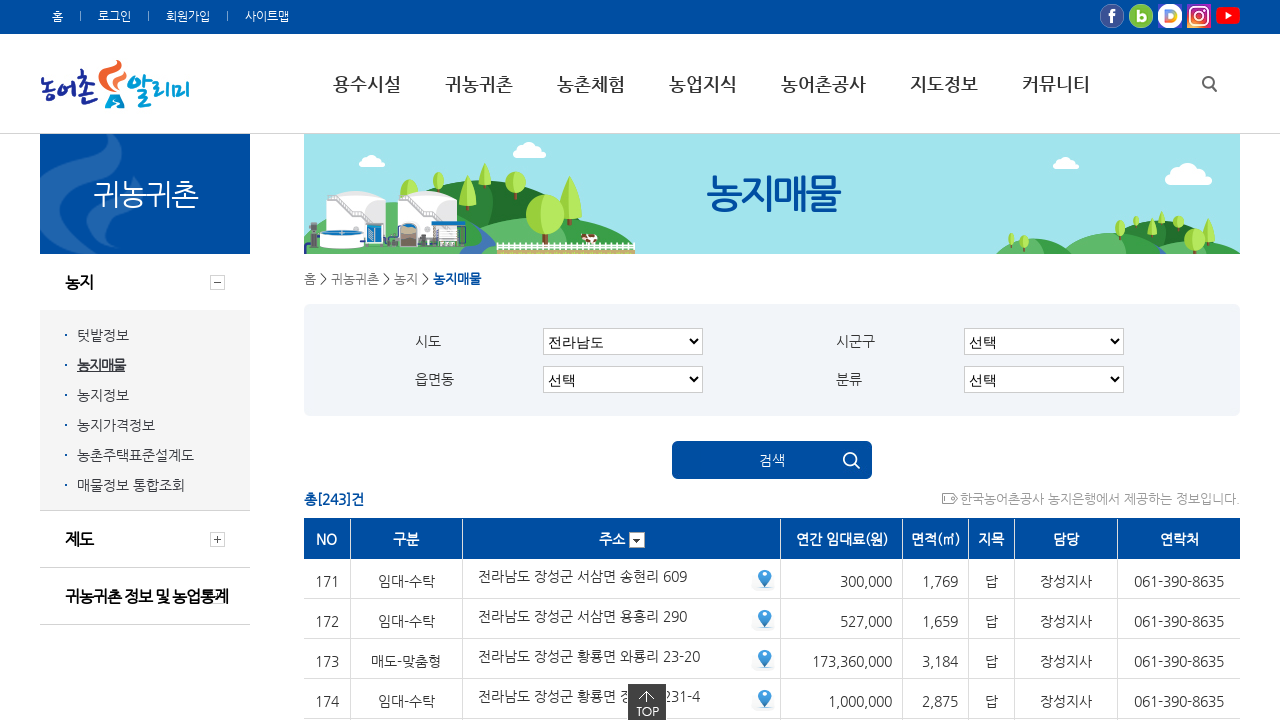

Waited for table rows to be visible
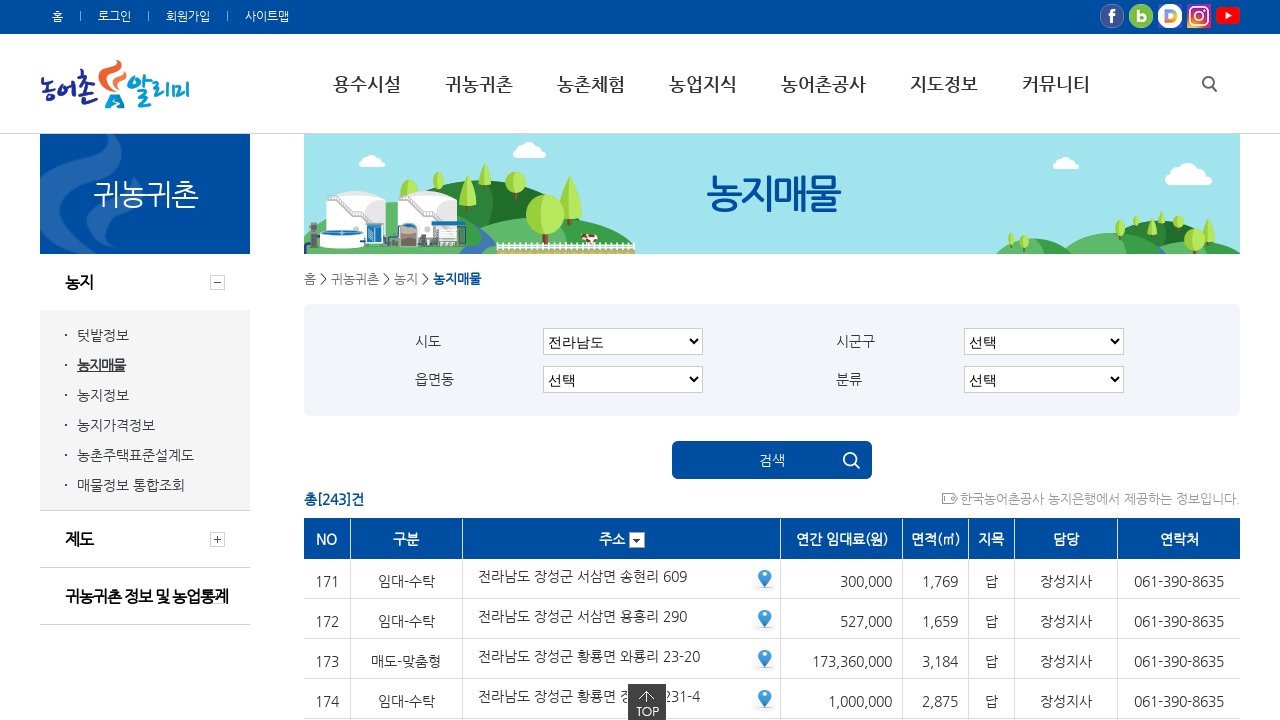

Clicked pagination link for page 11 at (896, 360) on xpath=//*[@id="list"]/tbody/tr[4]/td/ul/a[11]
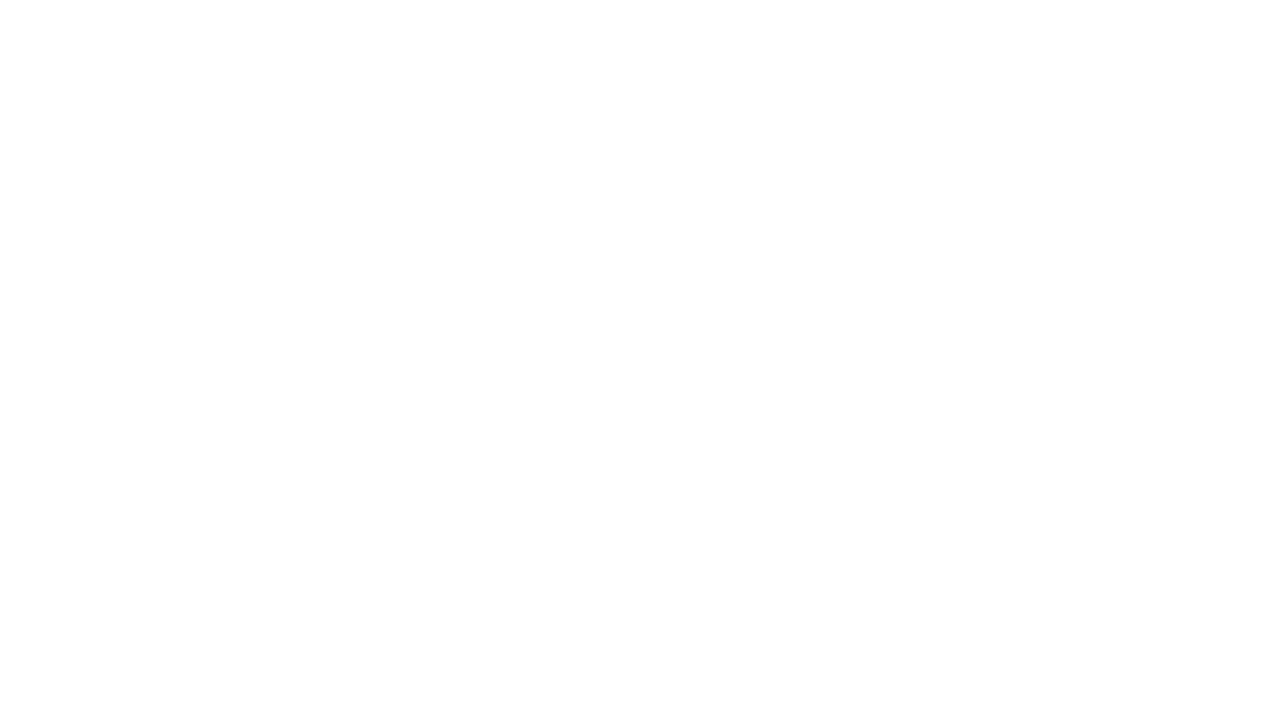

Waited for page content to update
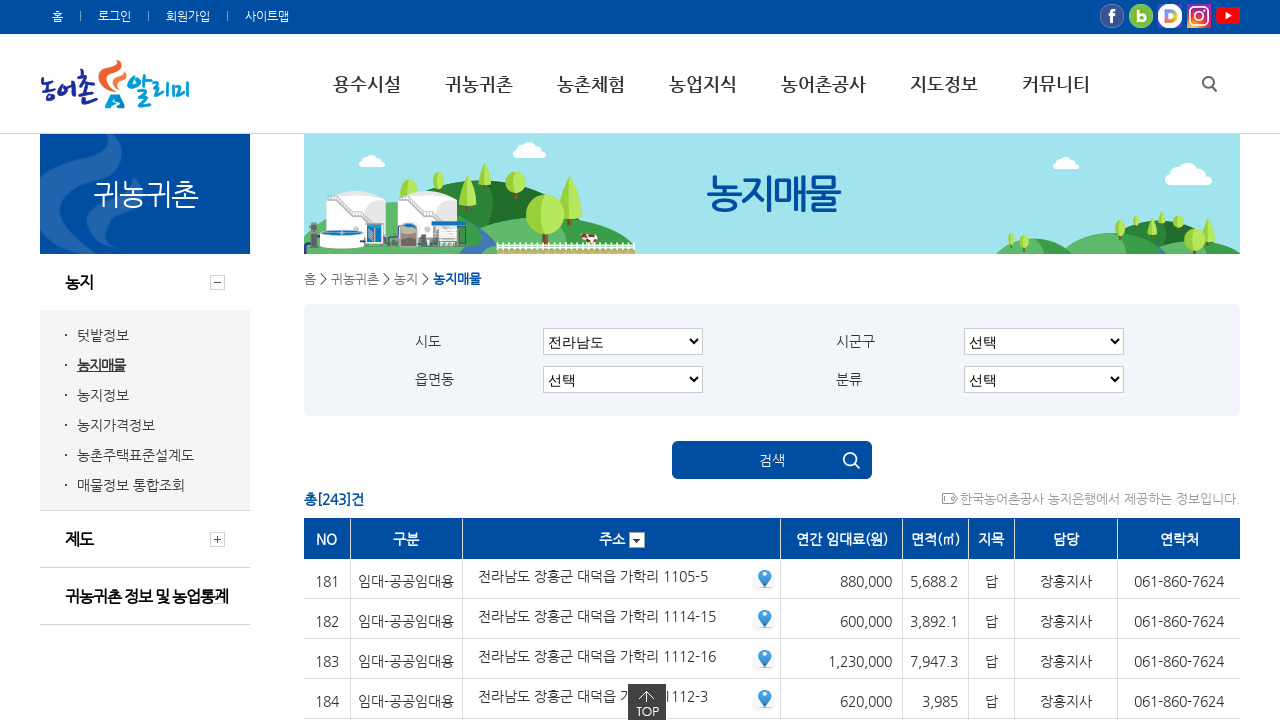

Waited for table rows to be visible
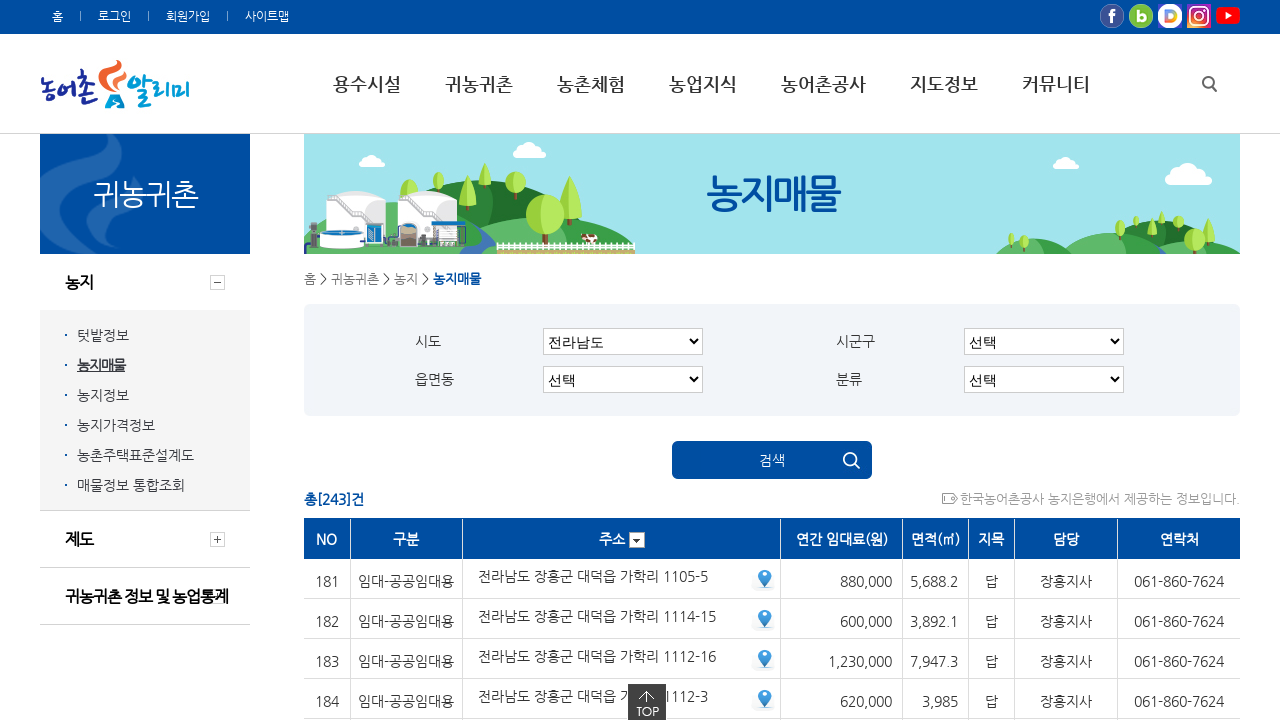

Clicked pagination link for page 12 at (932, 360) on xpath=//*[@id="list"]/tbody/tr[4]/td/ul/a[12]
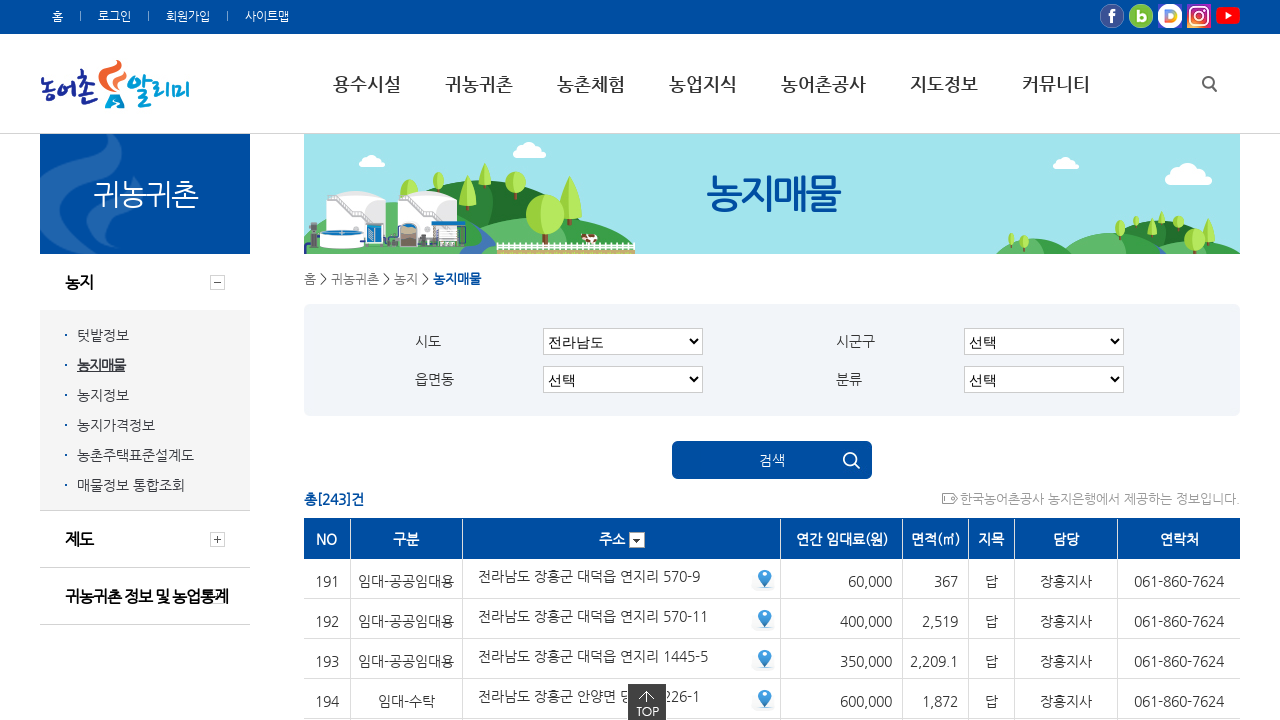

Waited for page content to update
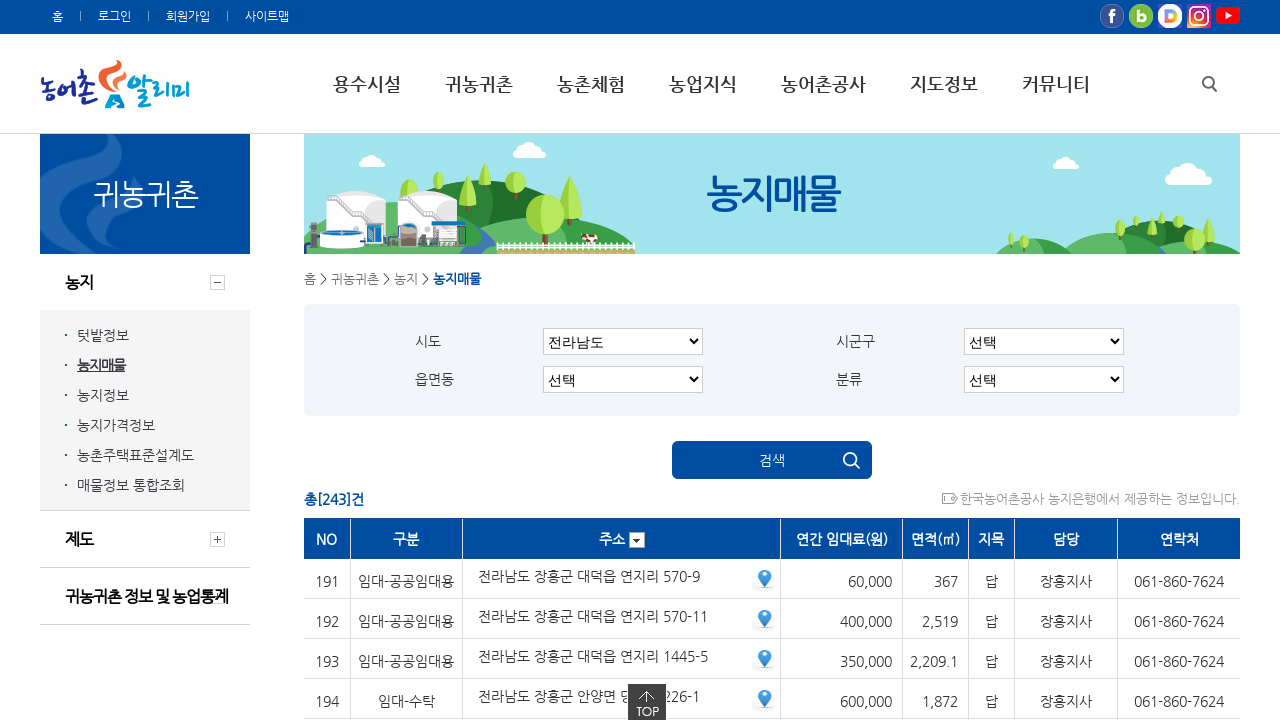

Waited for table rows to be visible
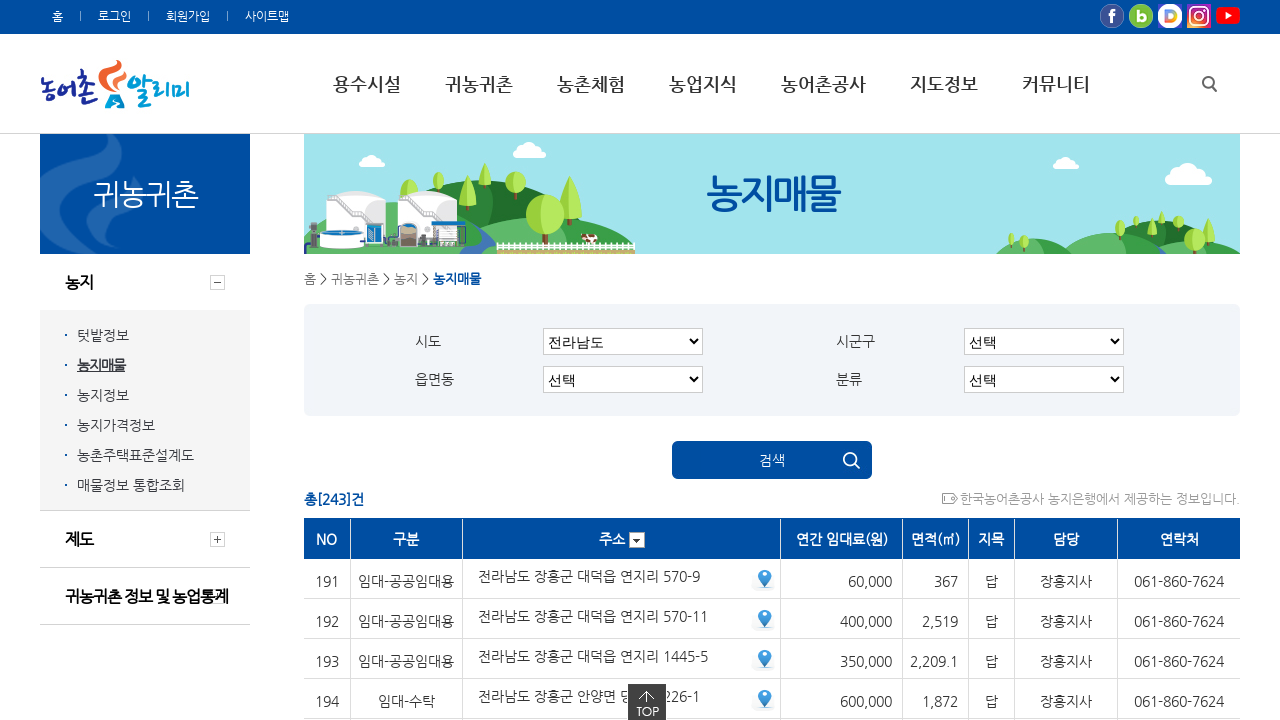

Clicked pagination link for page 13 at (968, 360) on xpath=//*[@id="list"]/tbody/tr[4]/td/ul/a[13]
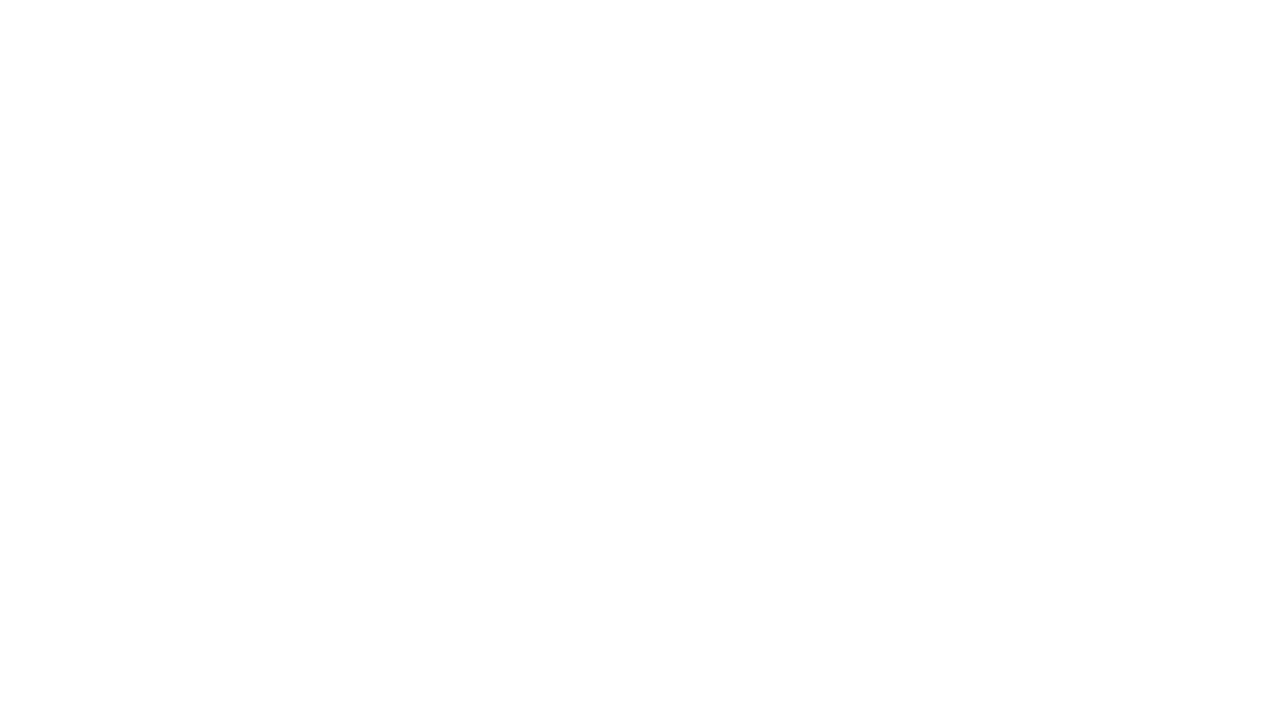

Waited for page content to update
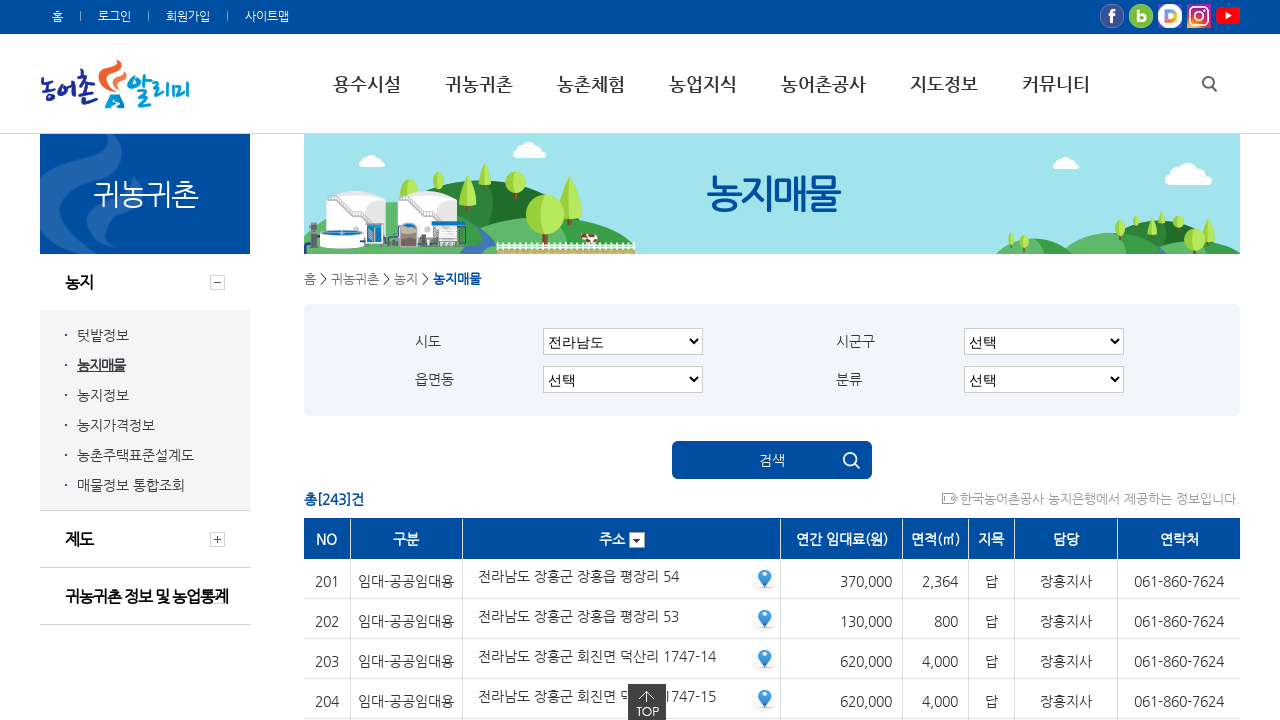

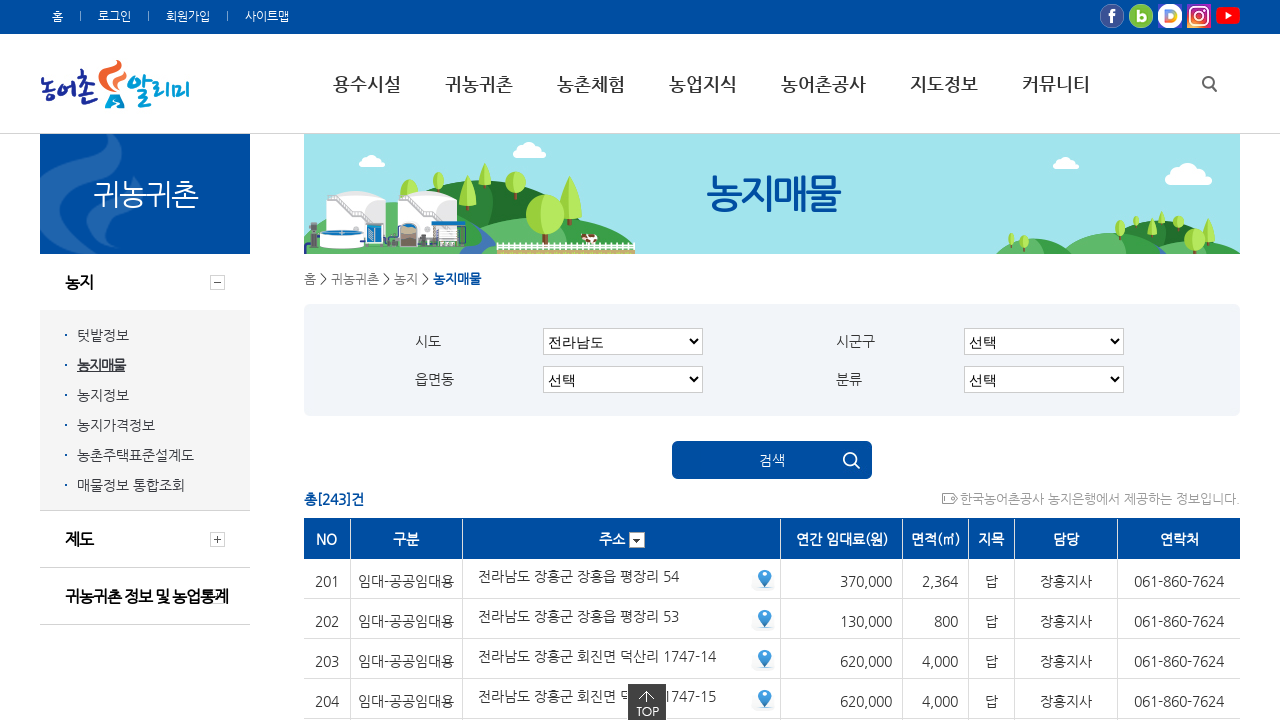